Tests checkbox interaction on GWT Showcase demo by randomly selecting checkboxes, checking and unchecking them, and counting how many times Friday is selected until it reaches 3 times.

Starting URL: http://samples.gwtproject.org/samples/Showcase/Showcase.html#!CwCheckBox

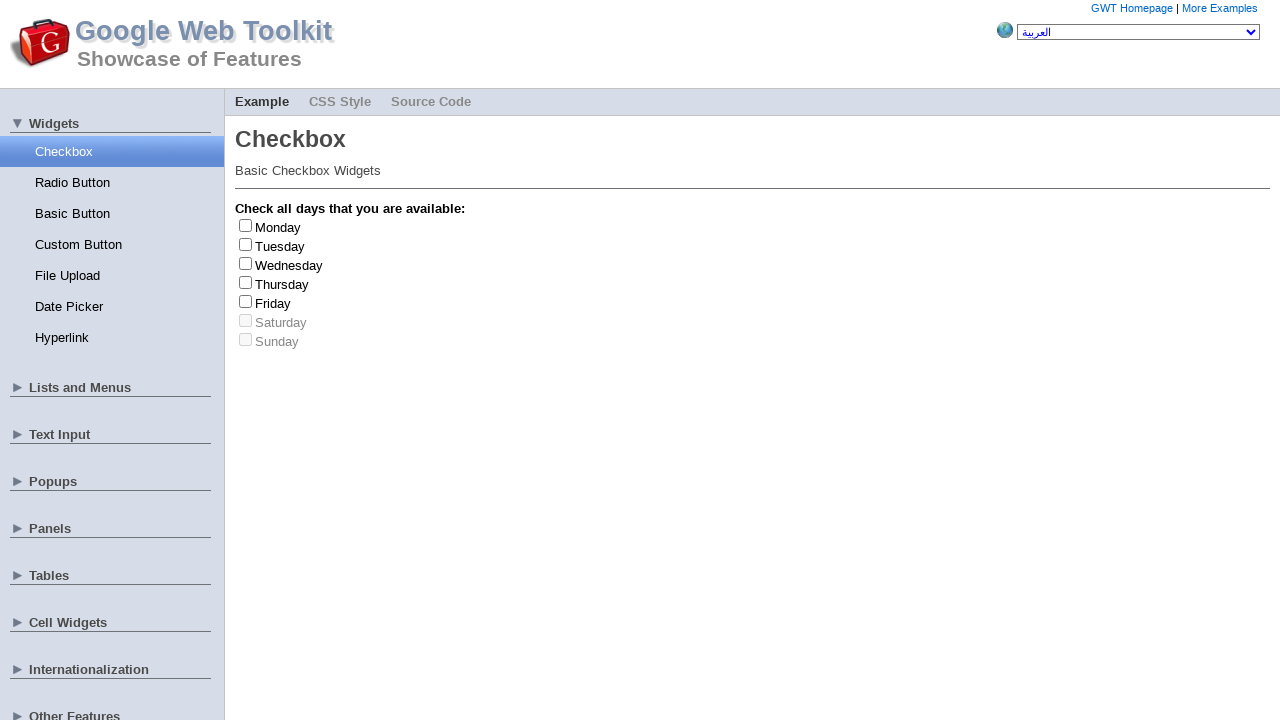

Waited for page to load (2000ms)
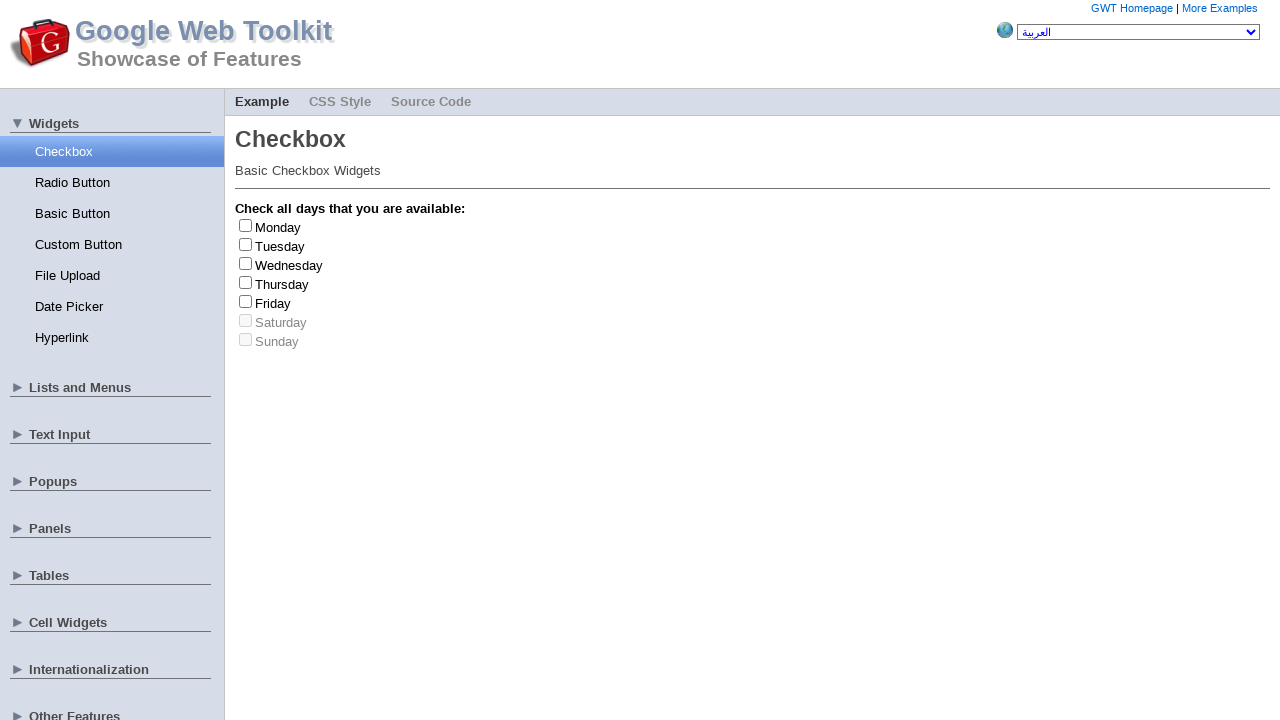

Located all checkbox elements
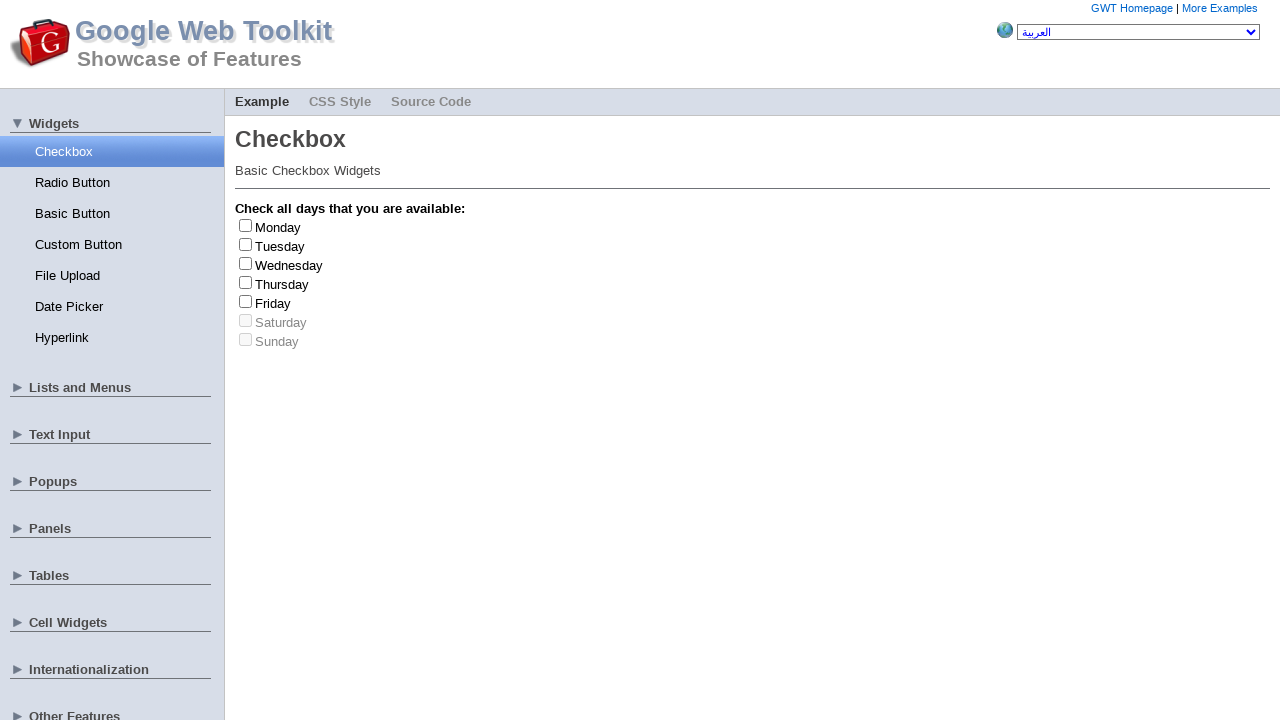

Located all checkbox labels
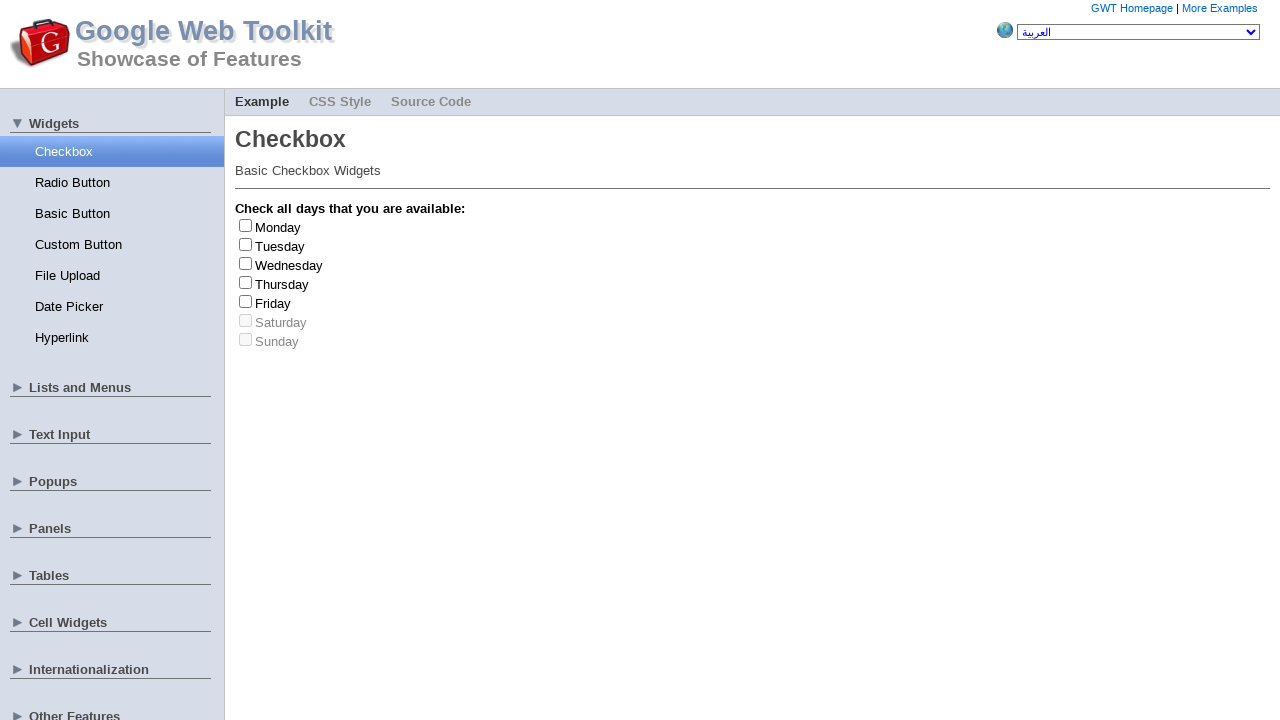

Found 7 checkboxes
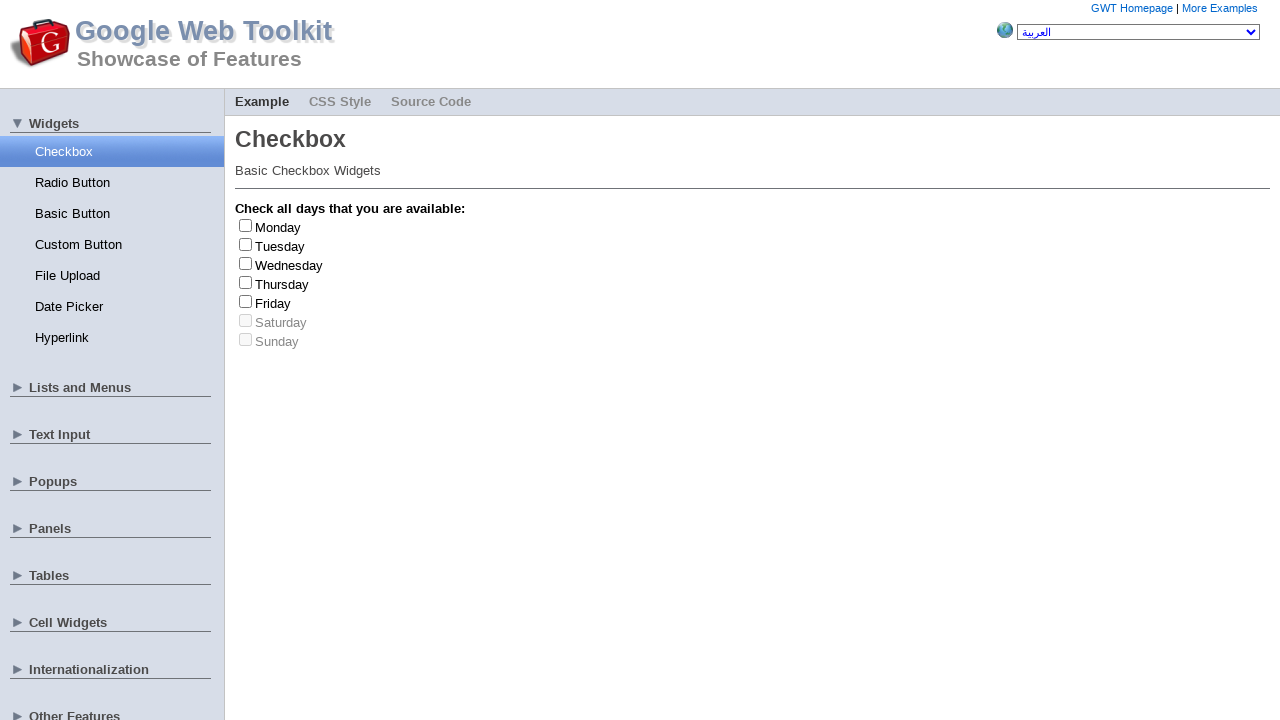

Randomly selected checkbox index 2
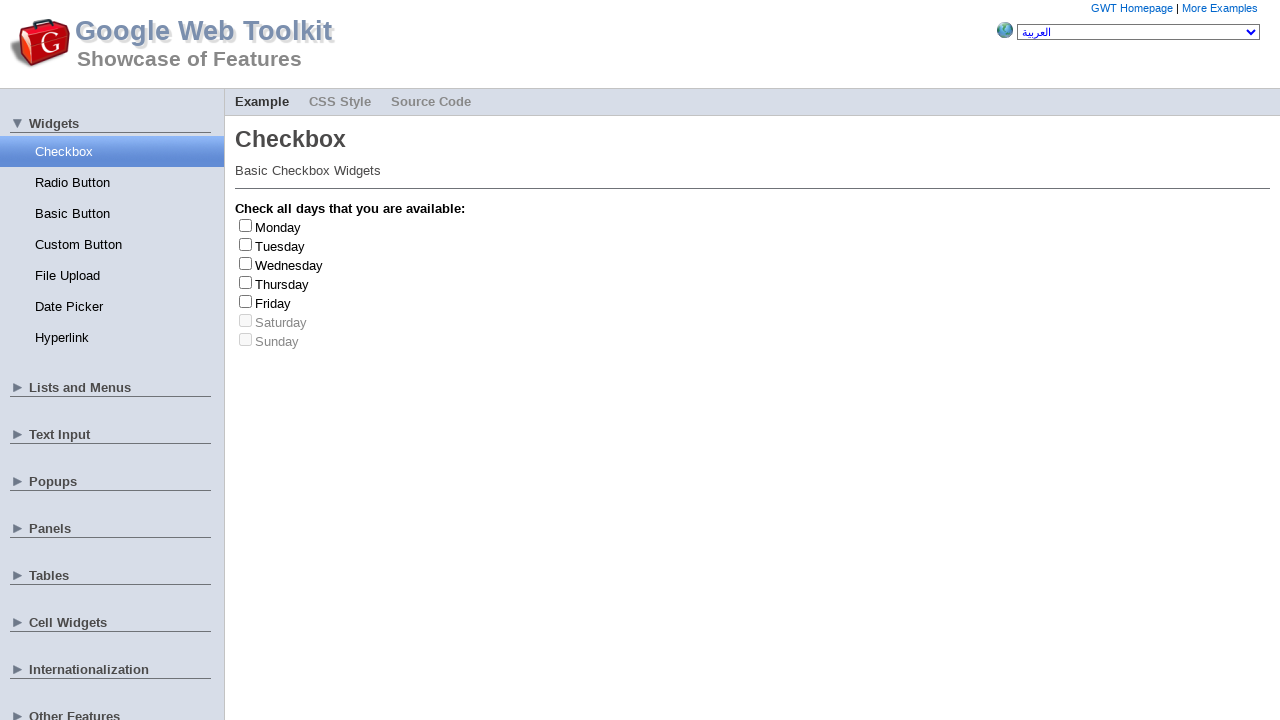

Clicked checkbox at index 2 to check it at (246, 263) on input[type='checkbox'] >> nth=2
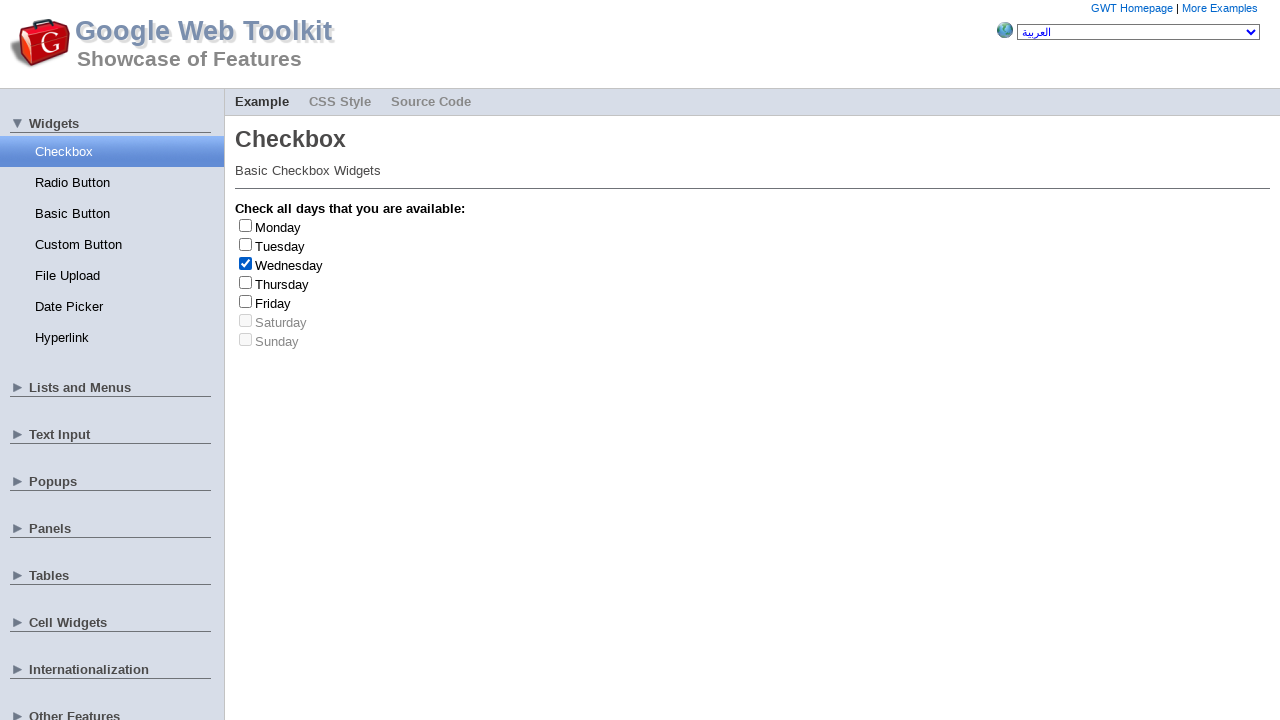

Retrieved label text: Wednesday
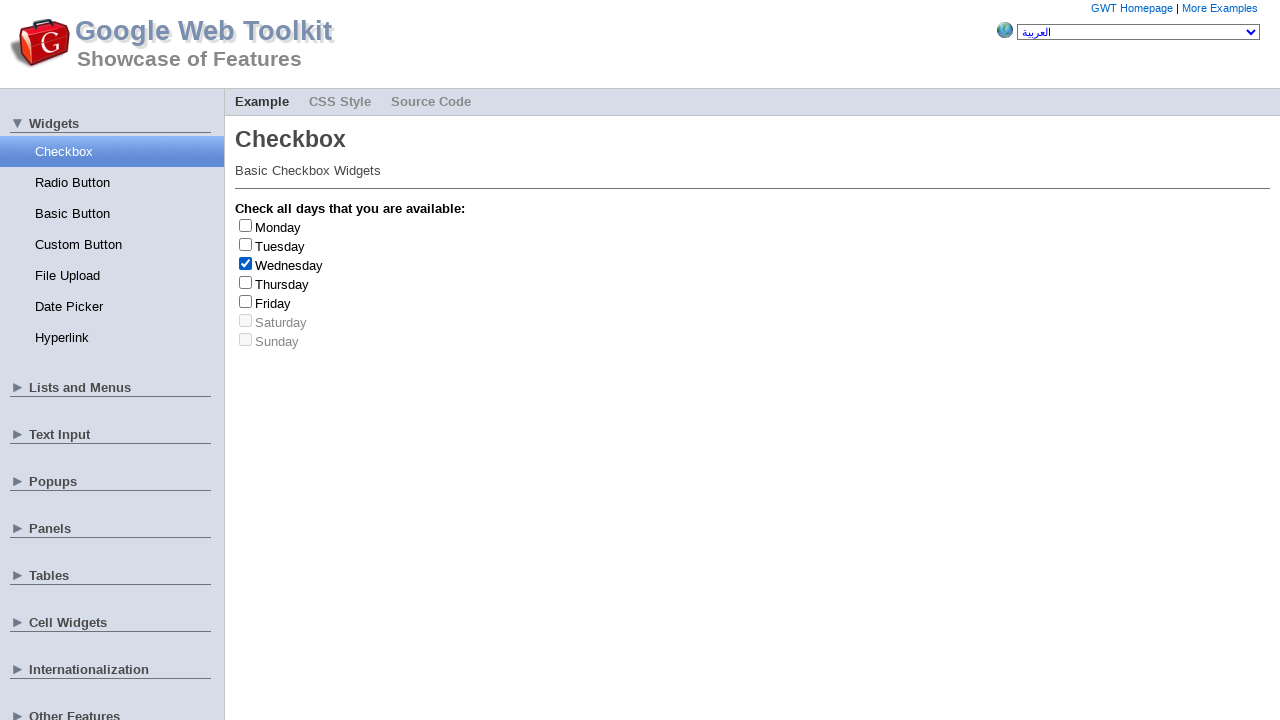

Clicked checkbox at index 2 to uncheck it at (246, 263) on input[type='checkbox'] >> nth=2
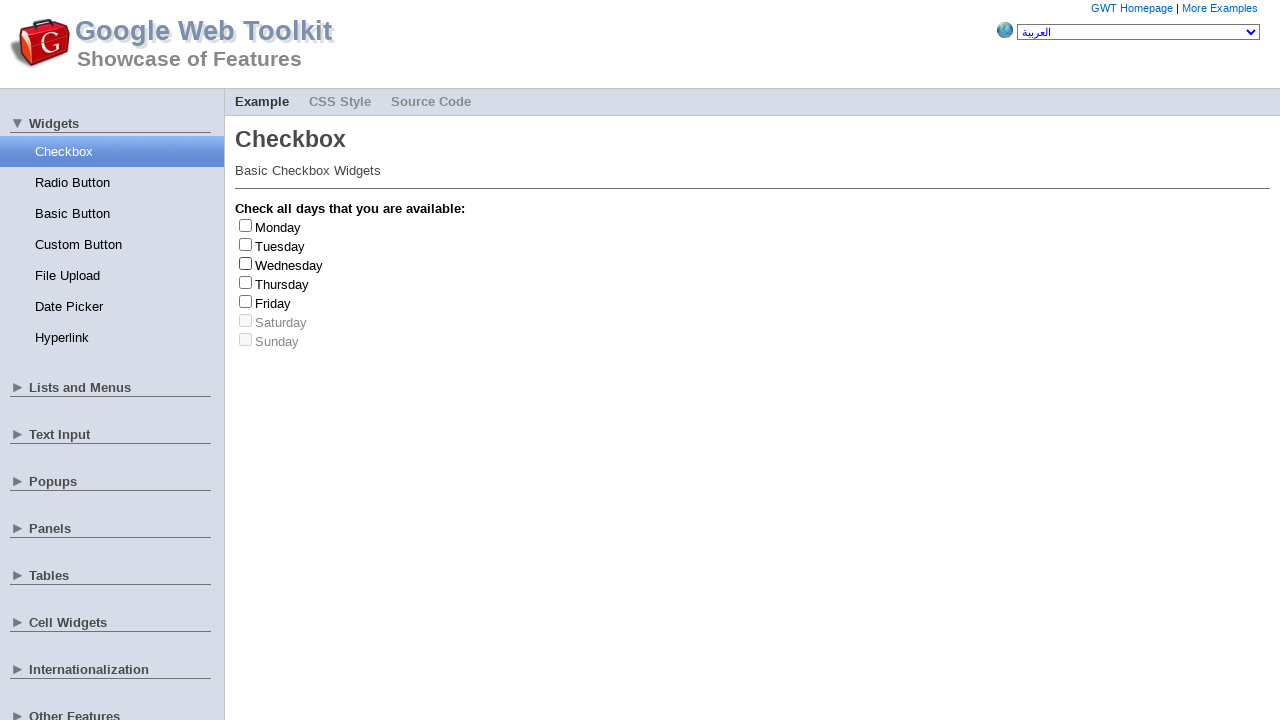

Randomly selected checkbox index 5
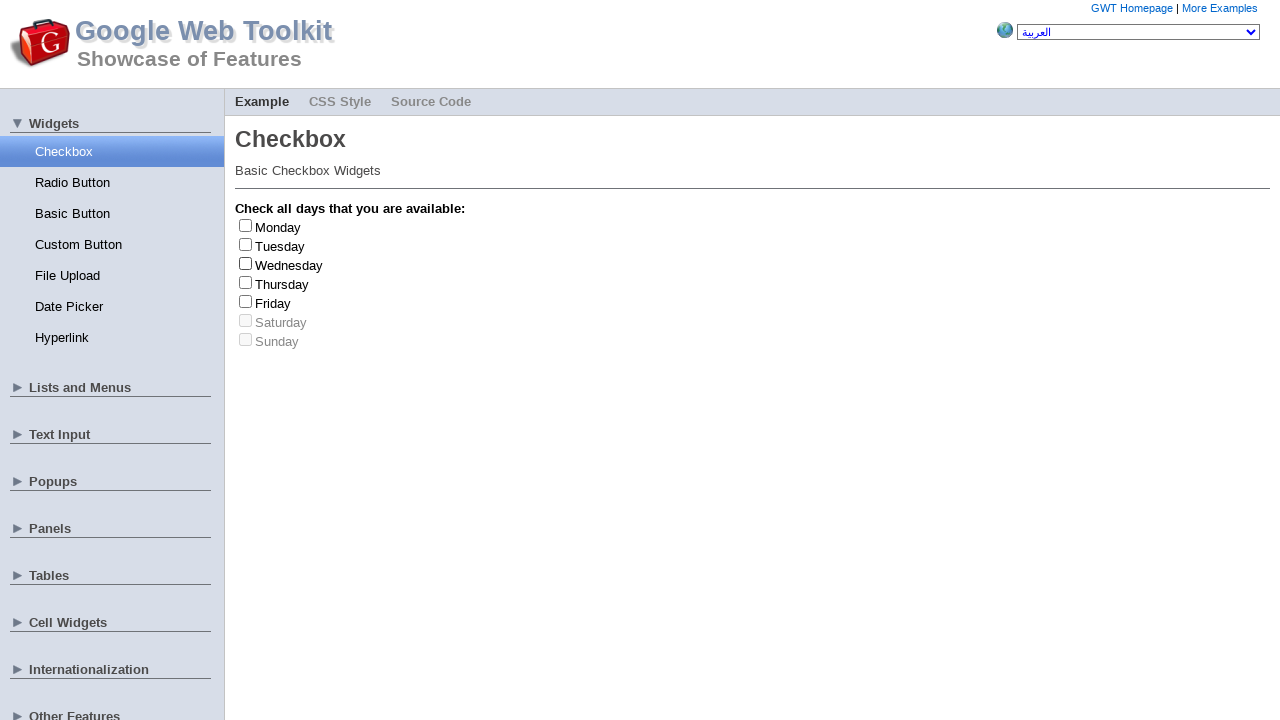

Randomly selected checkbox index 1
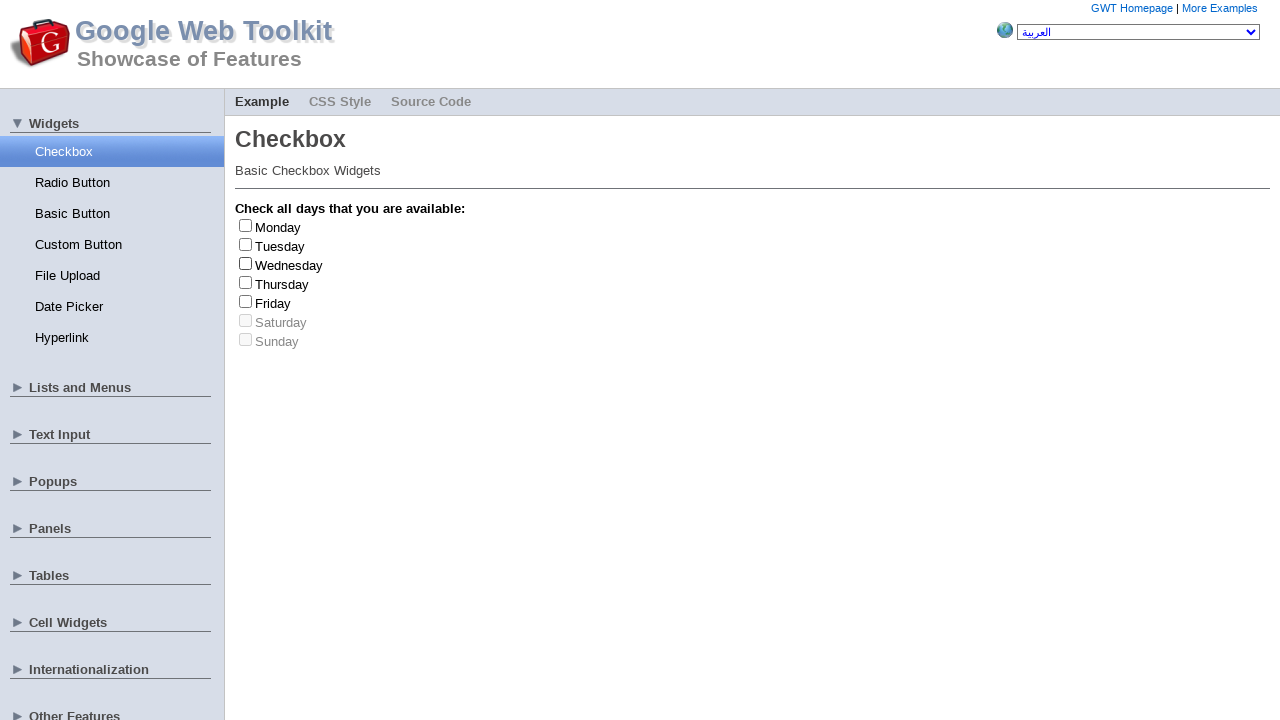

Clicked checkbox at index 1 to check it at (246, 244) on input[type='checkbox'] >> nth=1
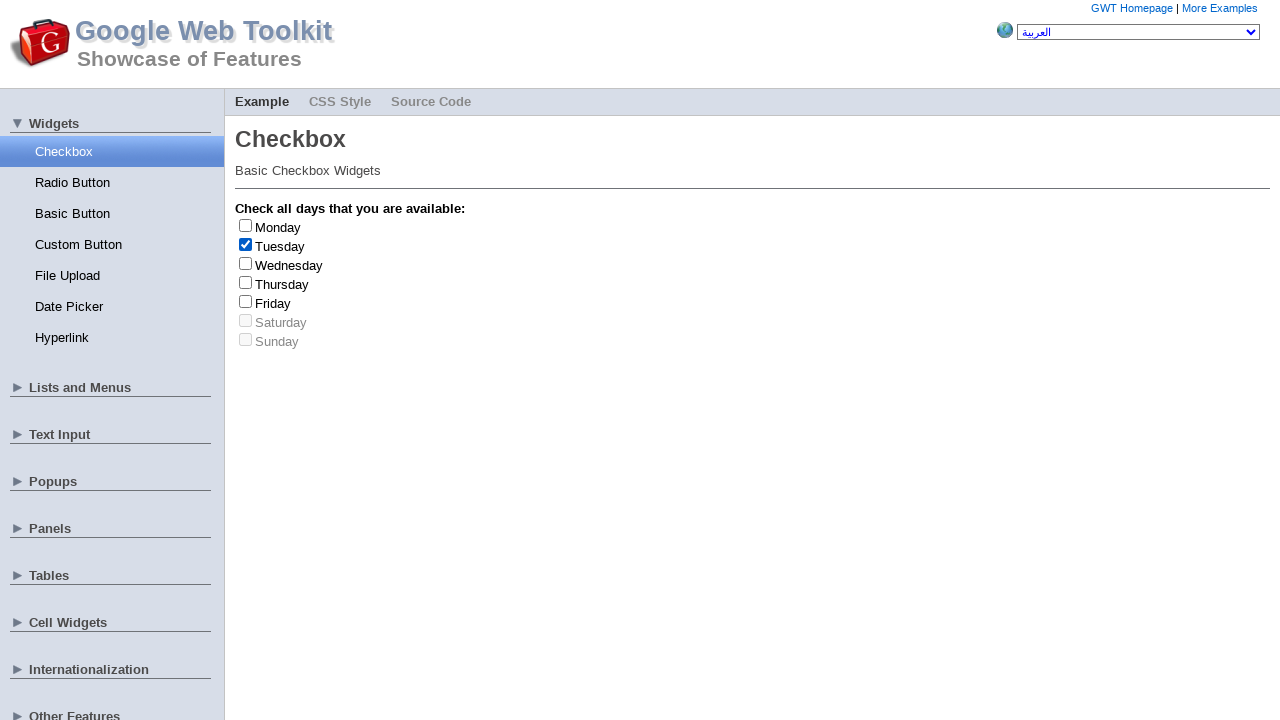

Retrieved label text: Tuesday
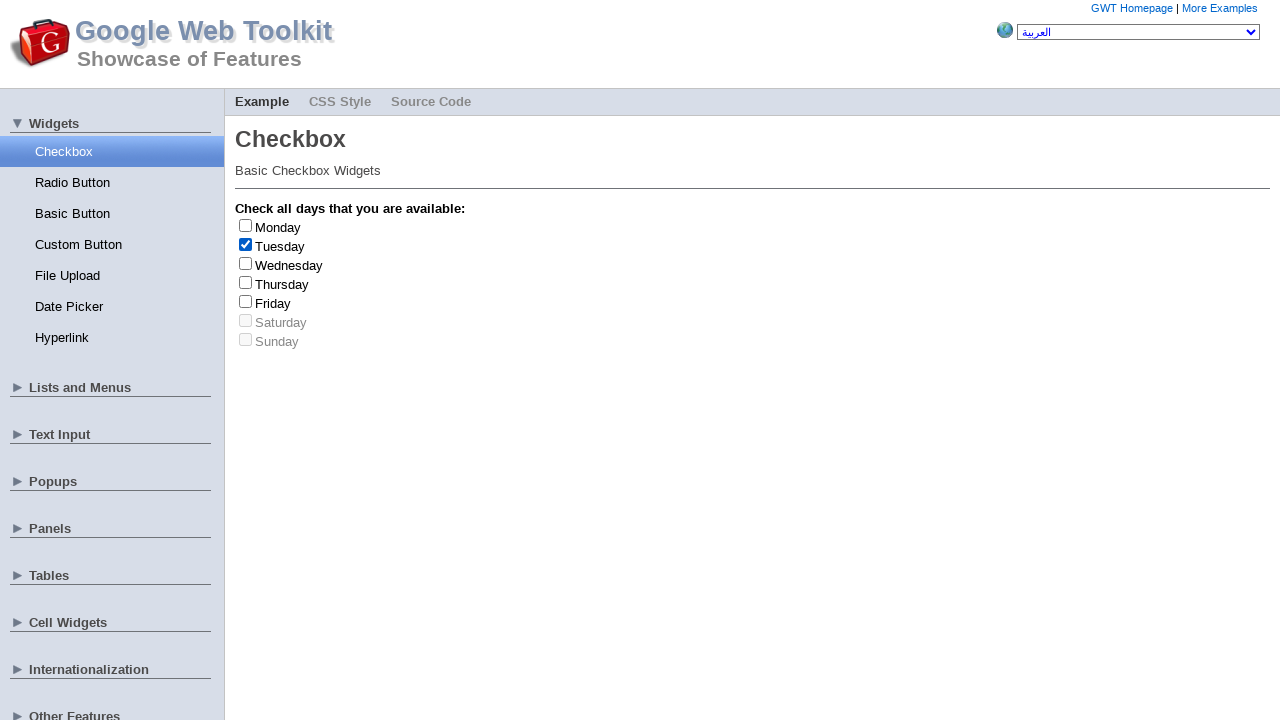

Clicked checkbox at index 1 to uncheck it at (246, 244) on input[type='checkbox'] >> nth=1
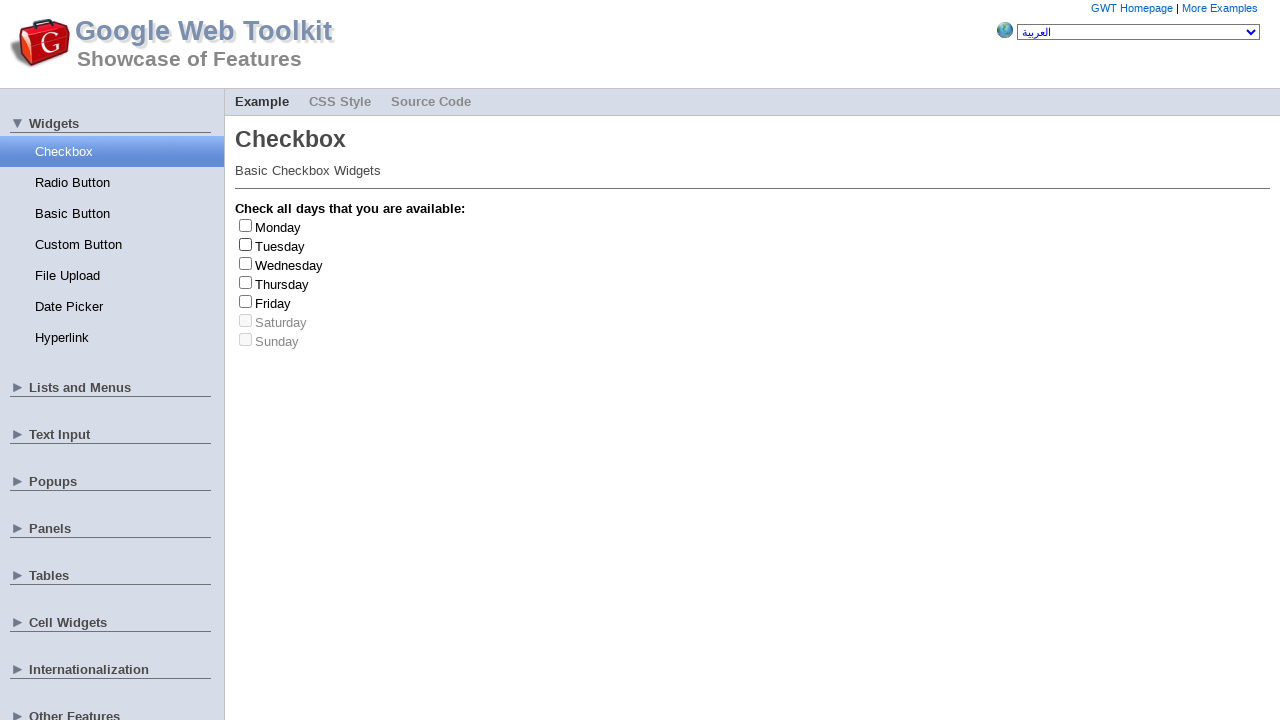

Randomly selected checkbox index 2
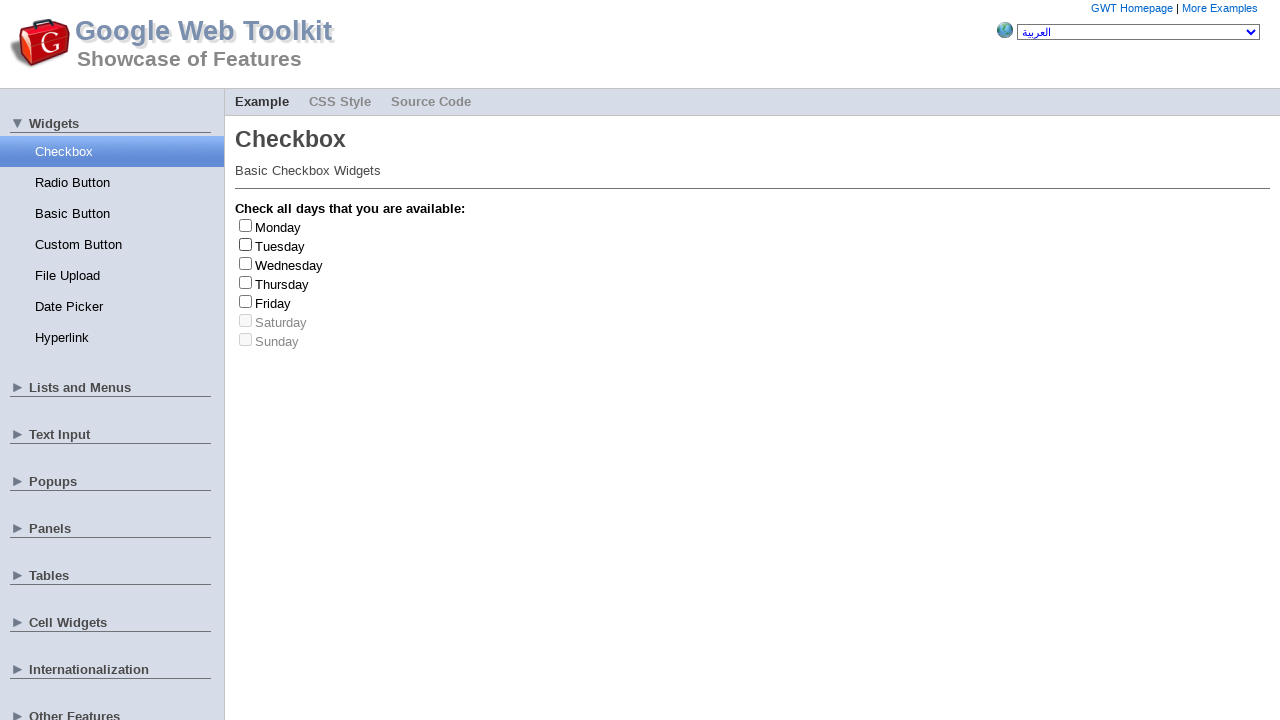

Clicked checkbox at index 2 to check it at (246, 263) on input[type='checkbox'] >> nth=2
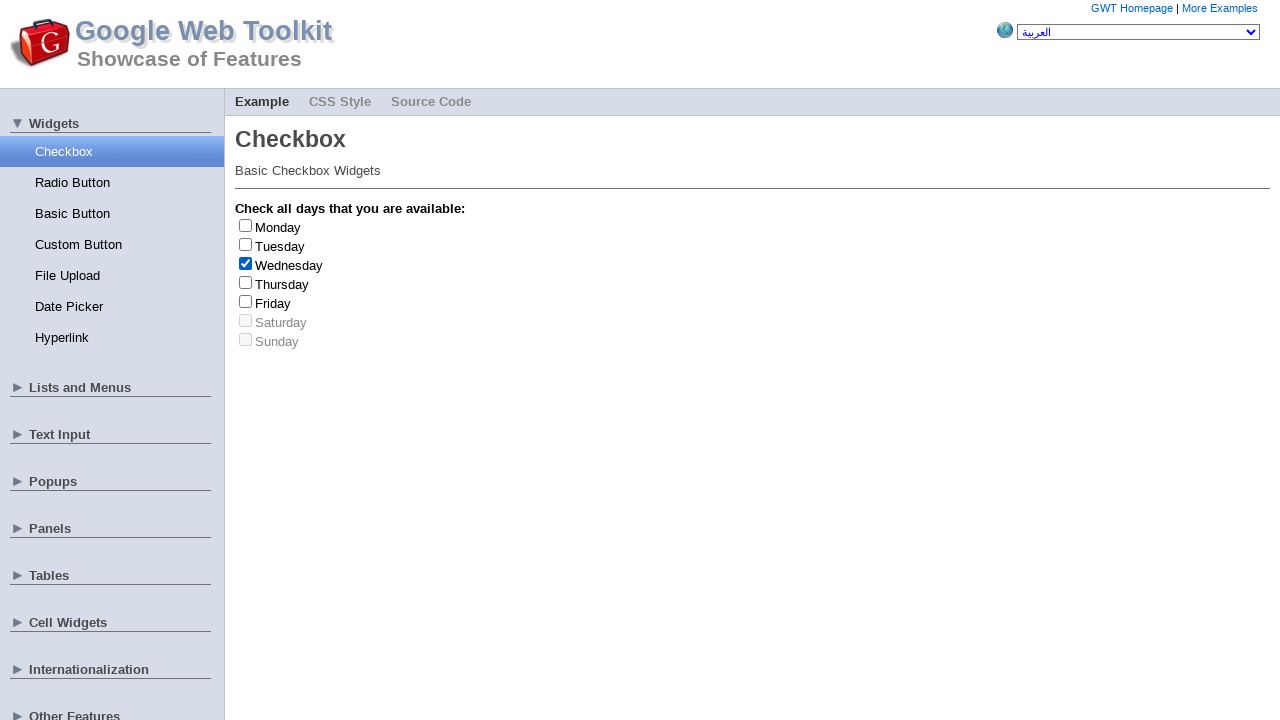

Retrieved label text: Wednesday
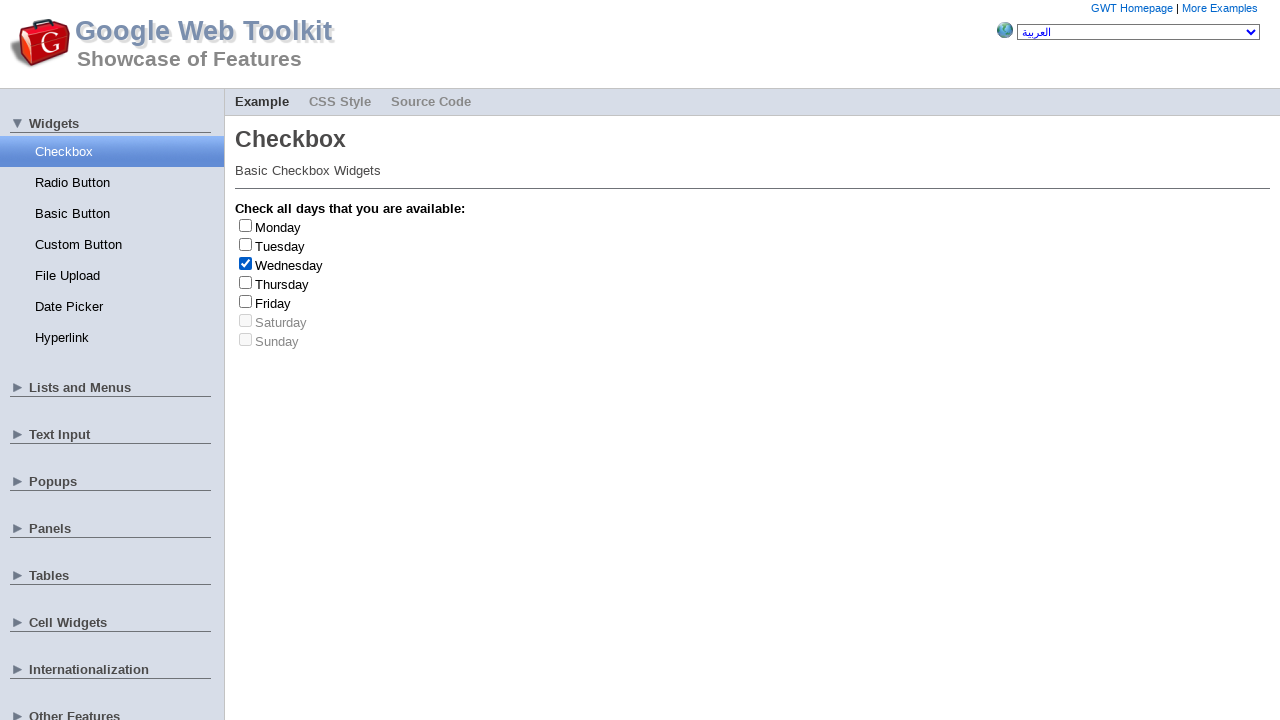

Clicked checkbox at index 2 to uncheck it at (246, 263) on input[type='checkbox'] >> nth=2
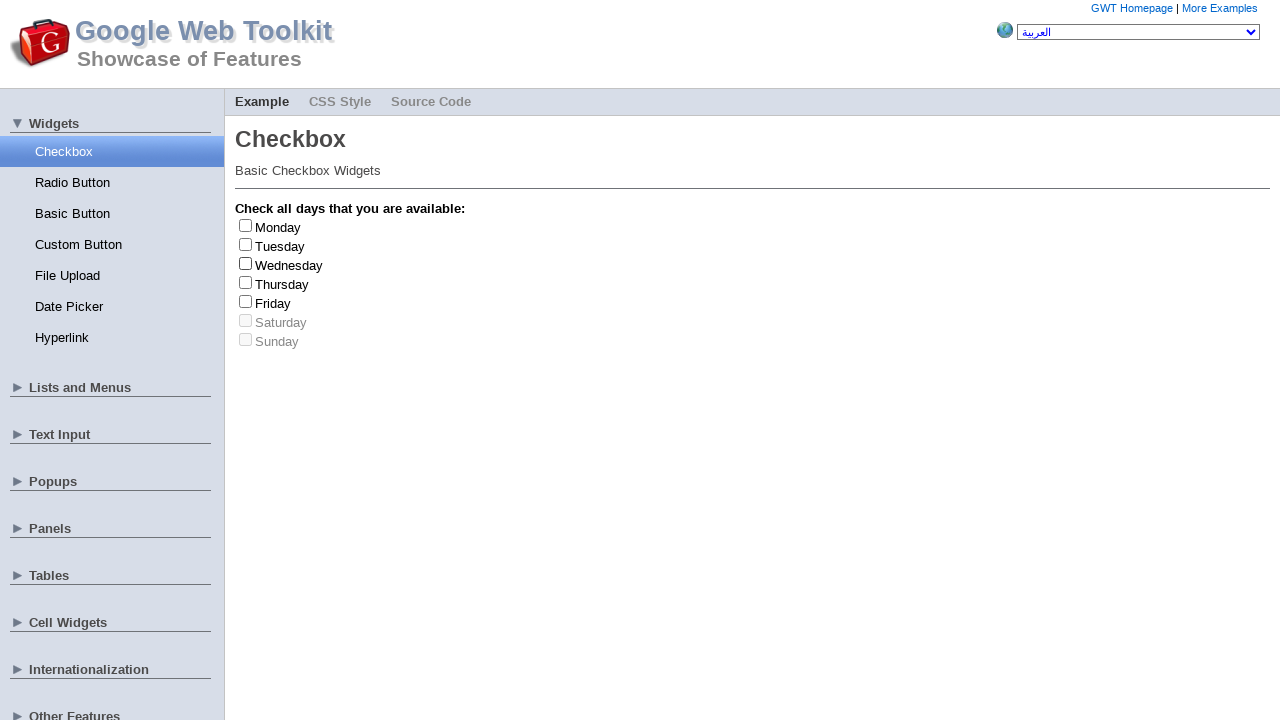

Randomly selected checkbox index 3
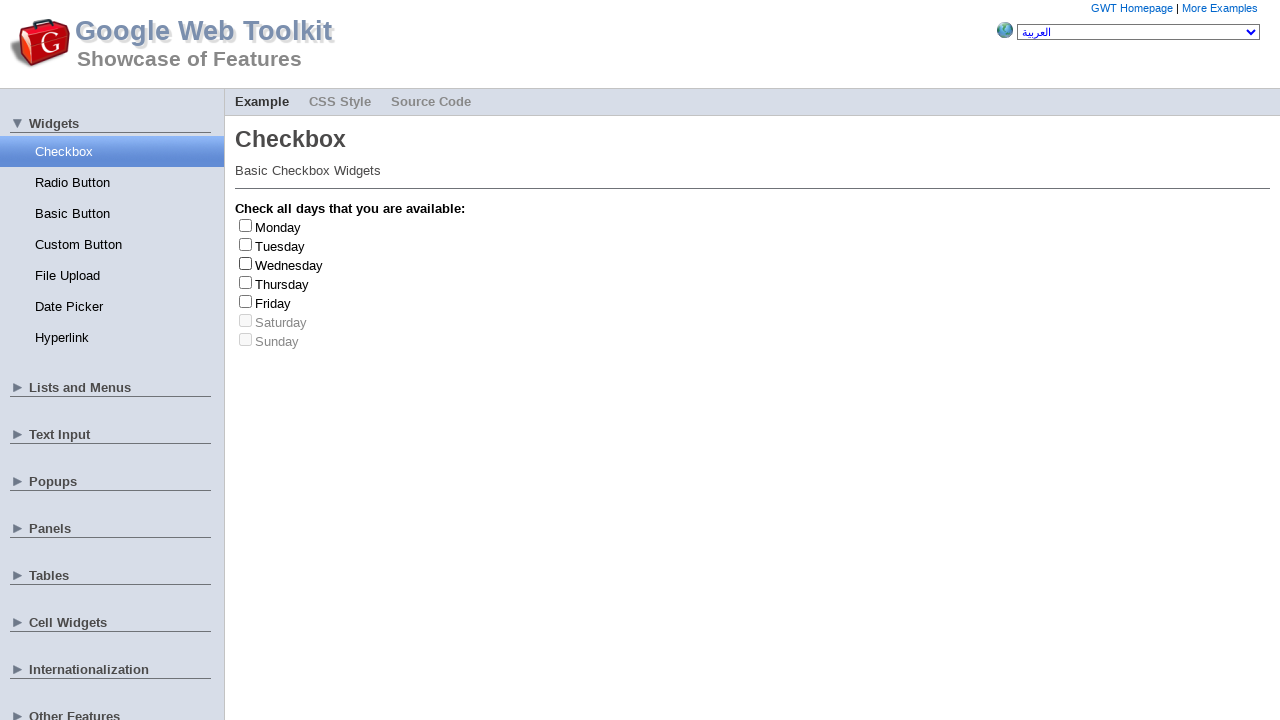

Clicked checkbox at index 3 to check it at (246, 282) on input[type='checkbox'] >> nth=3
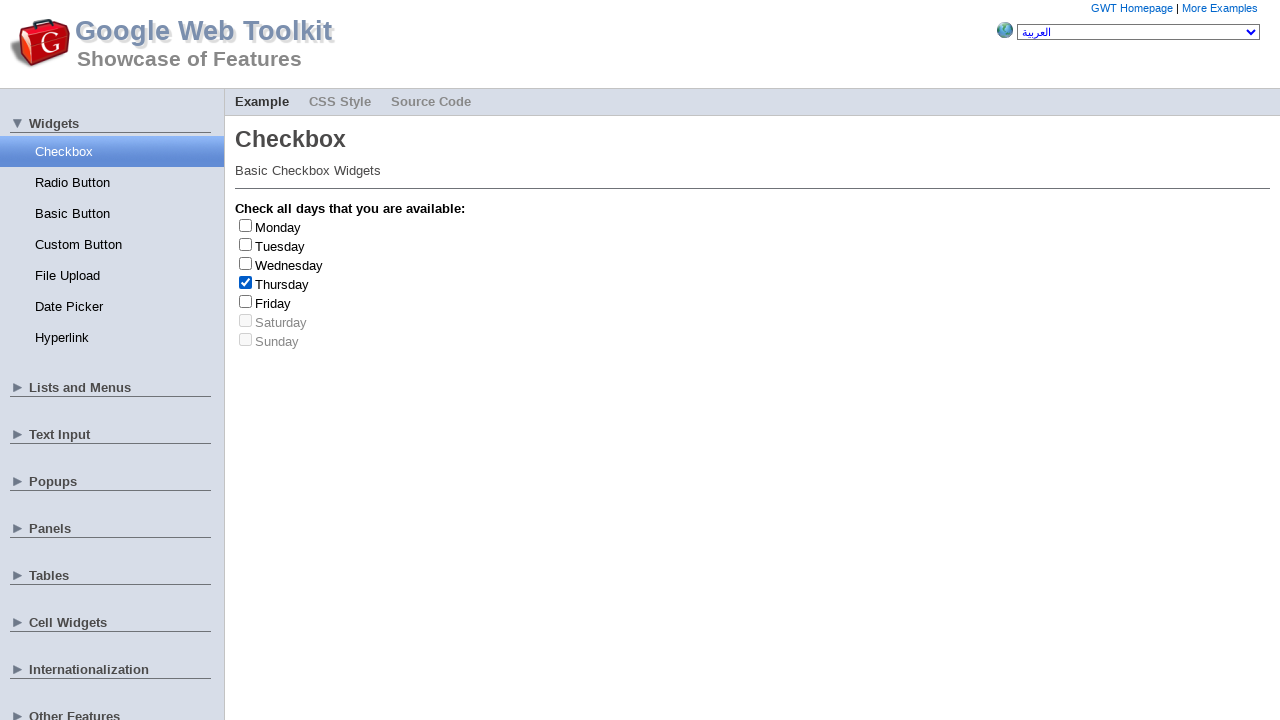

Retrieved label text: Thursday
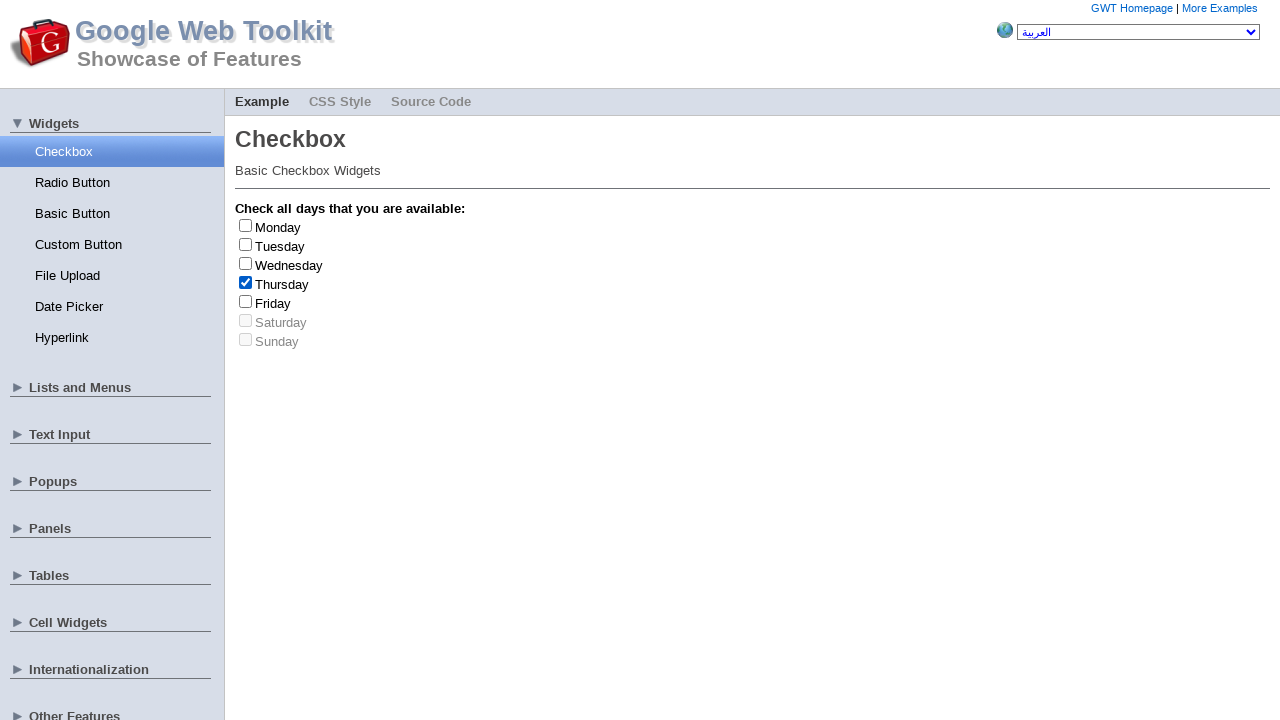

Clicked checkbox at index 3 to uncheck it at (246, 282) on input[type='checkbox'] >> nth=3
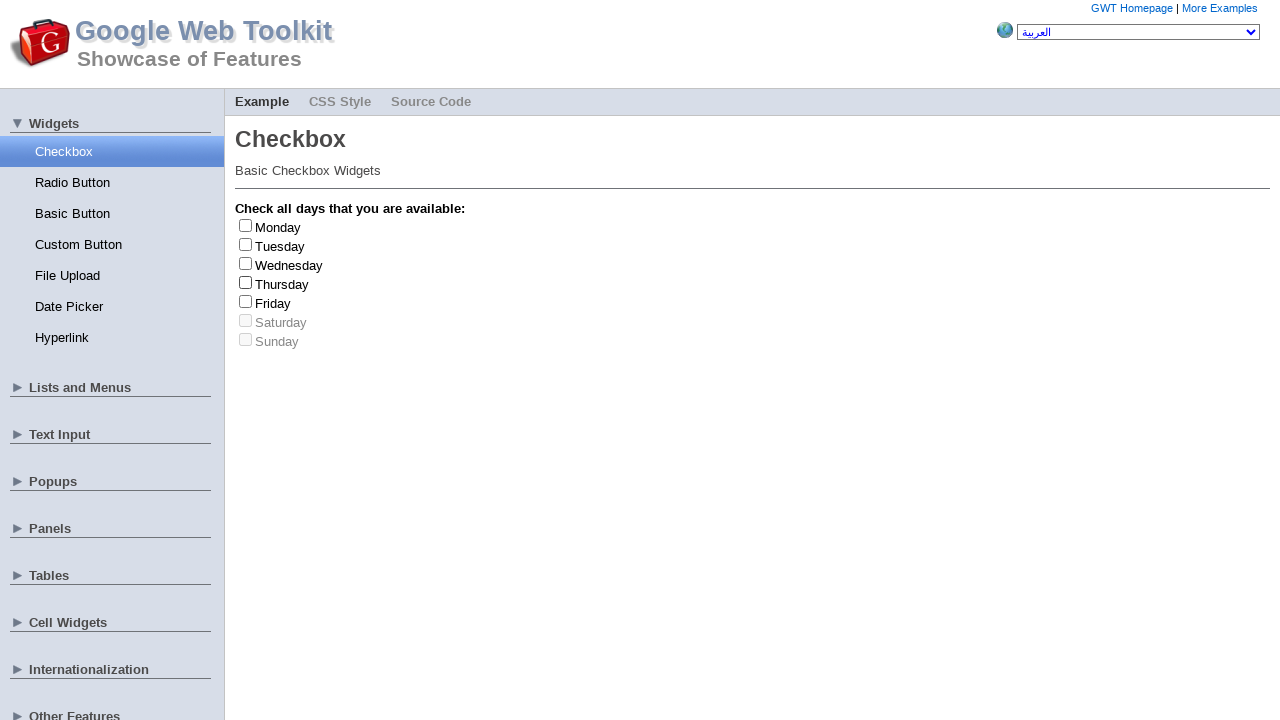

Randomly selected checkbox index 4
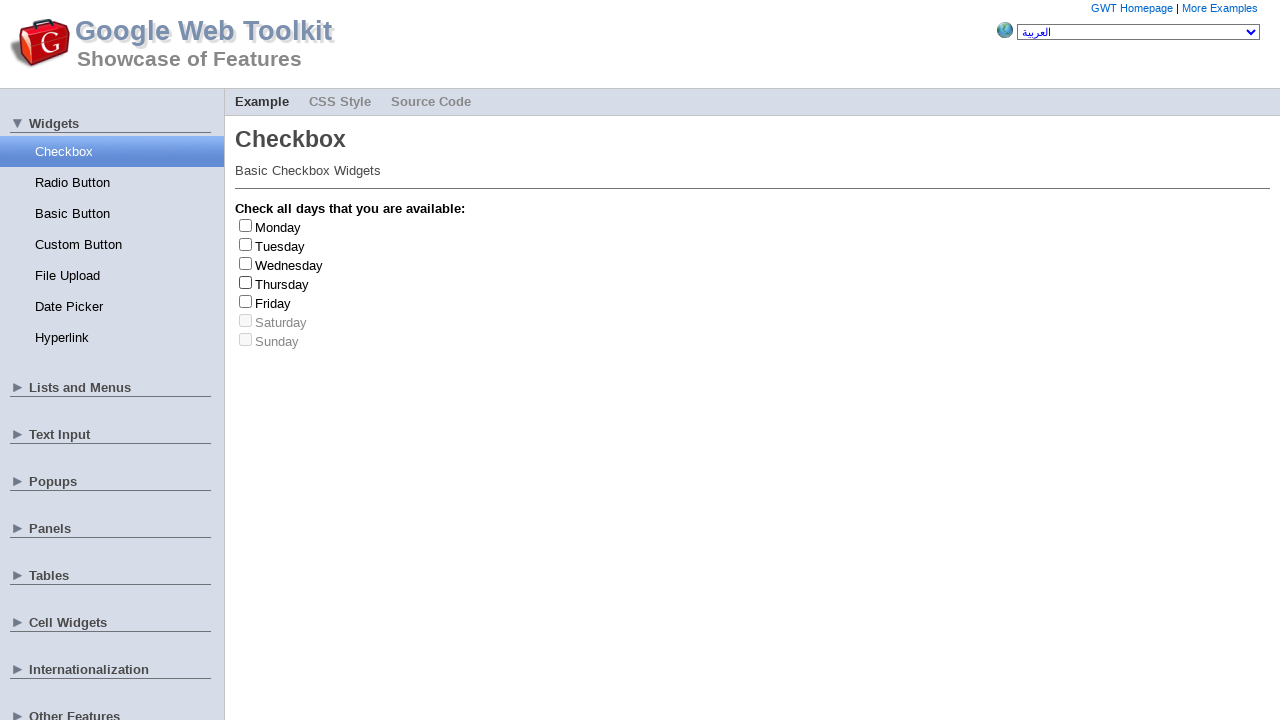

Clicked checkbox at index 4 to check it at (246, 301) on input[type='checkbox'] >> nth=4
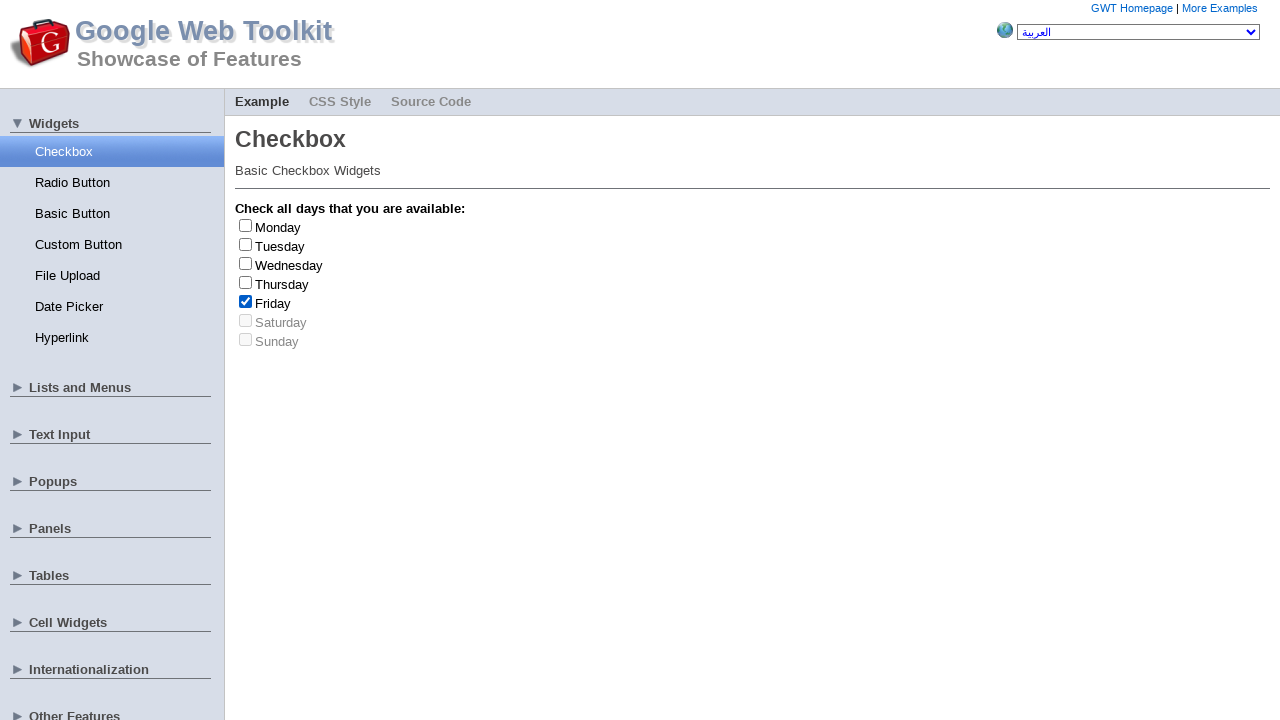

Retrieved label text: Friday
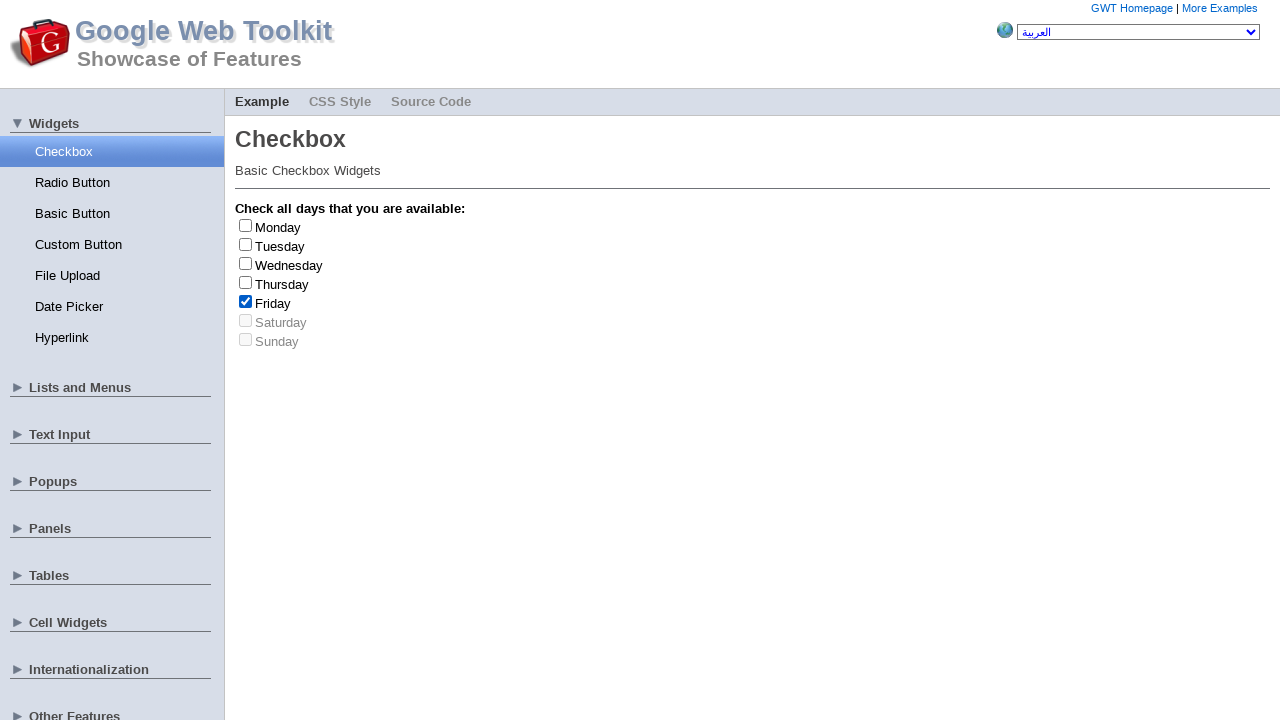

Clicked checkbox at index 4 to uncheck it at (246, 301) on input[type='checkbox'] >> nth=4
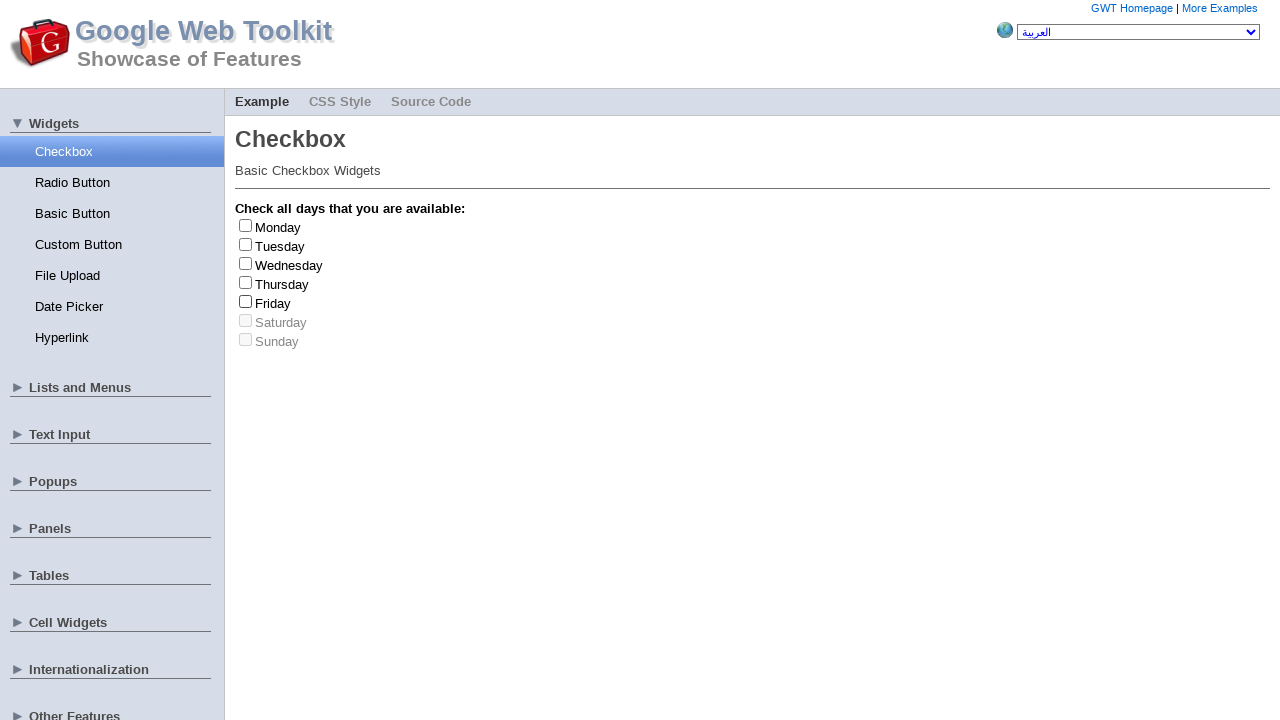

Friday was selected - counter incremented to 1
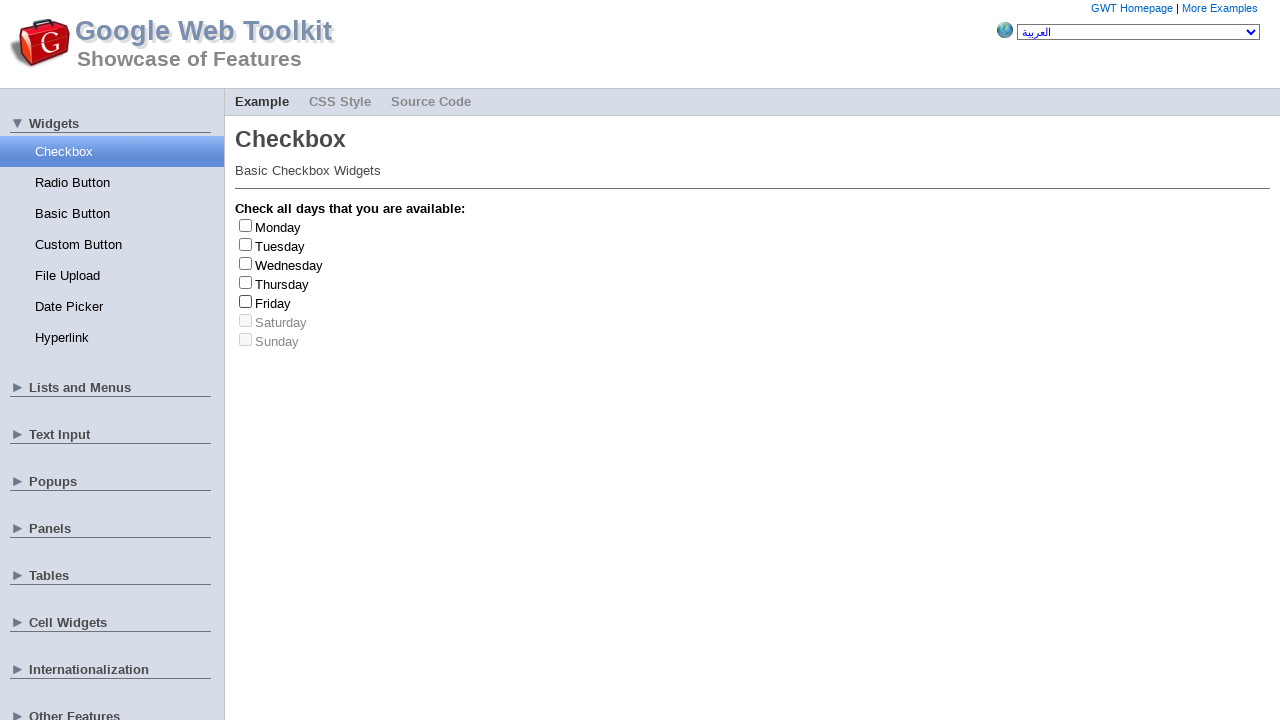

Randomly selected checkbox index 4
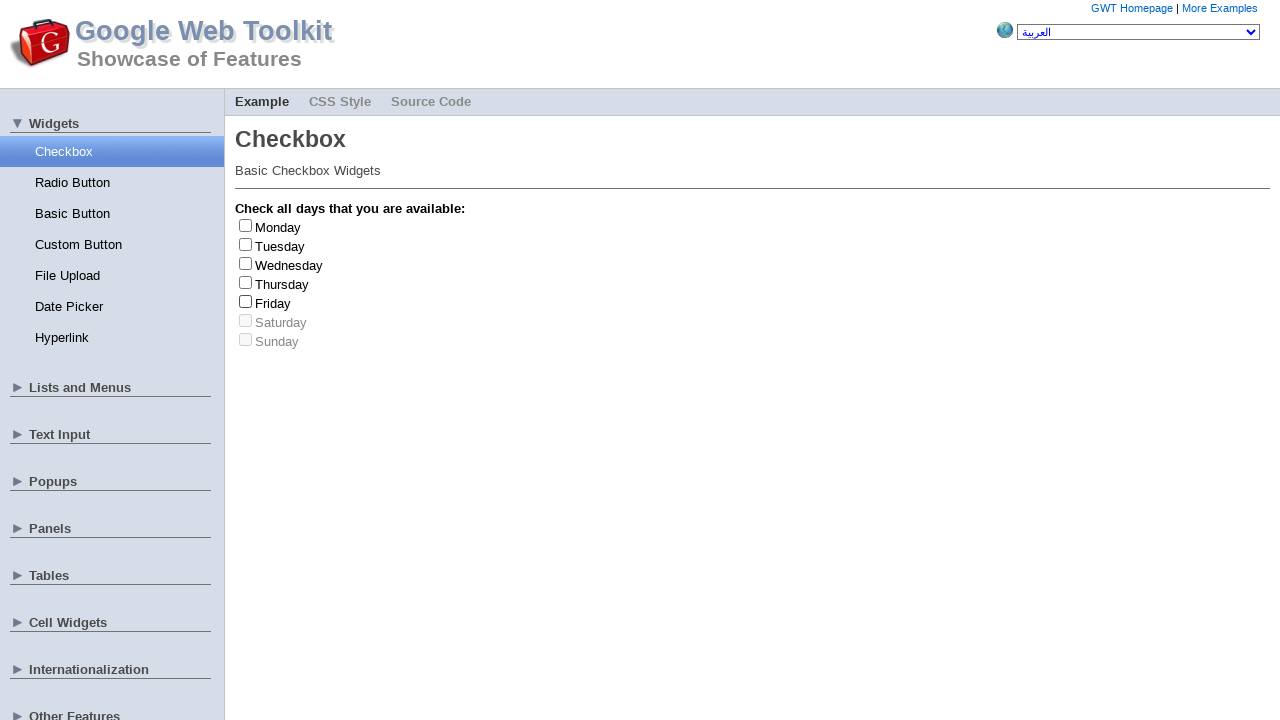

Clicked checkbox at index 4 to check it at (246, 301) on input[type='checkbox'] >> nth=4
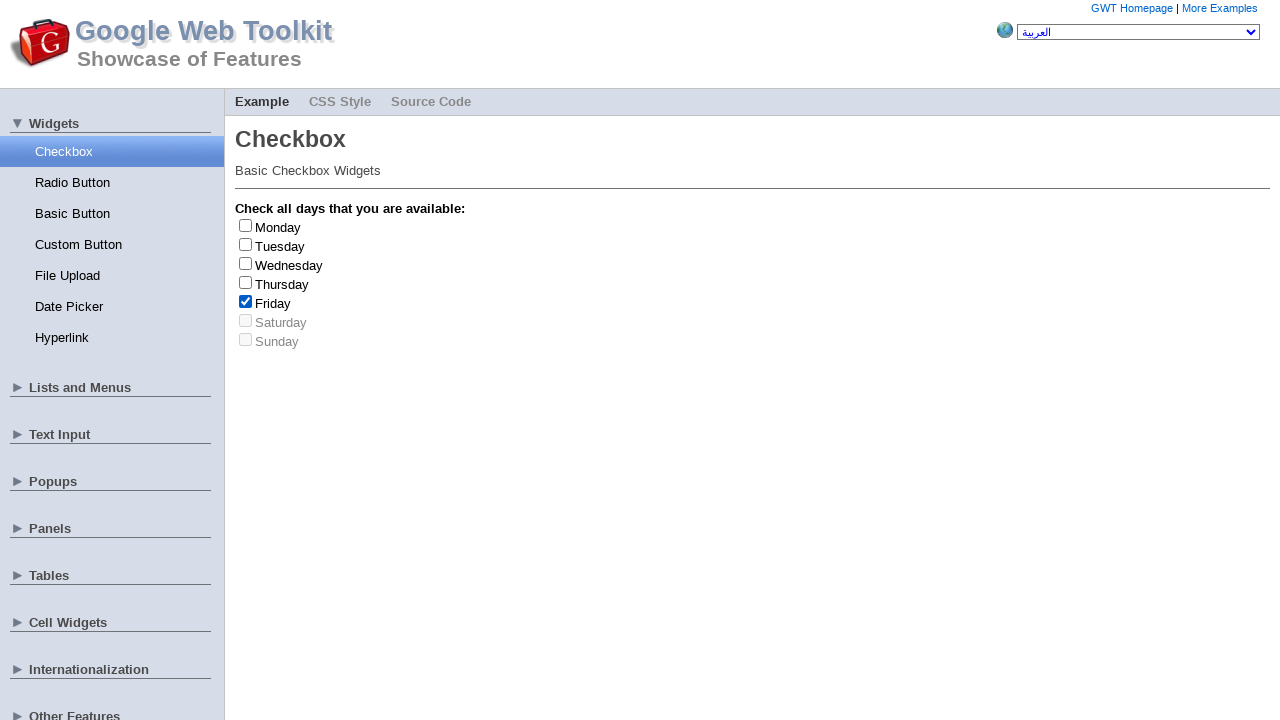

Retrieved label text: Friday
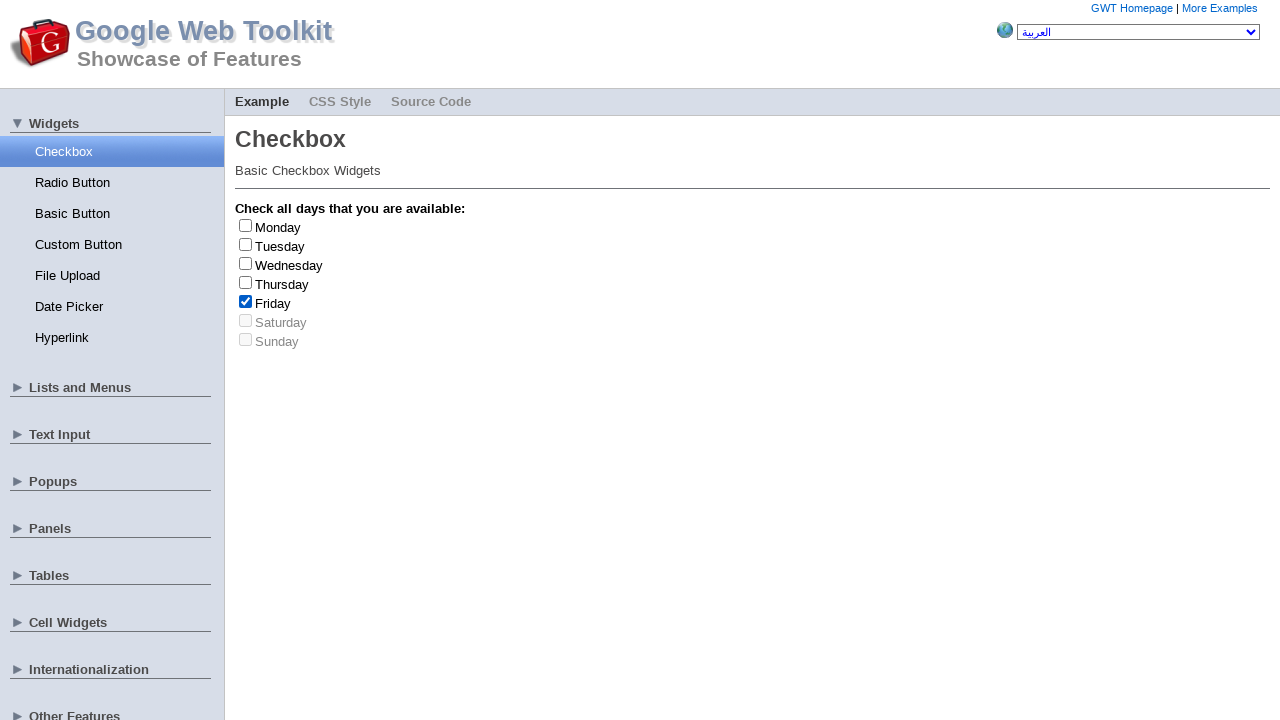

Clicked checkbox at index 4 to uncheck it at (246, 301) on input[type='checkbox'] >> nth=4
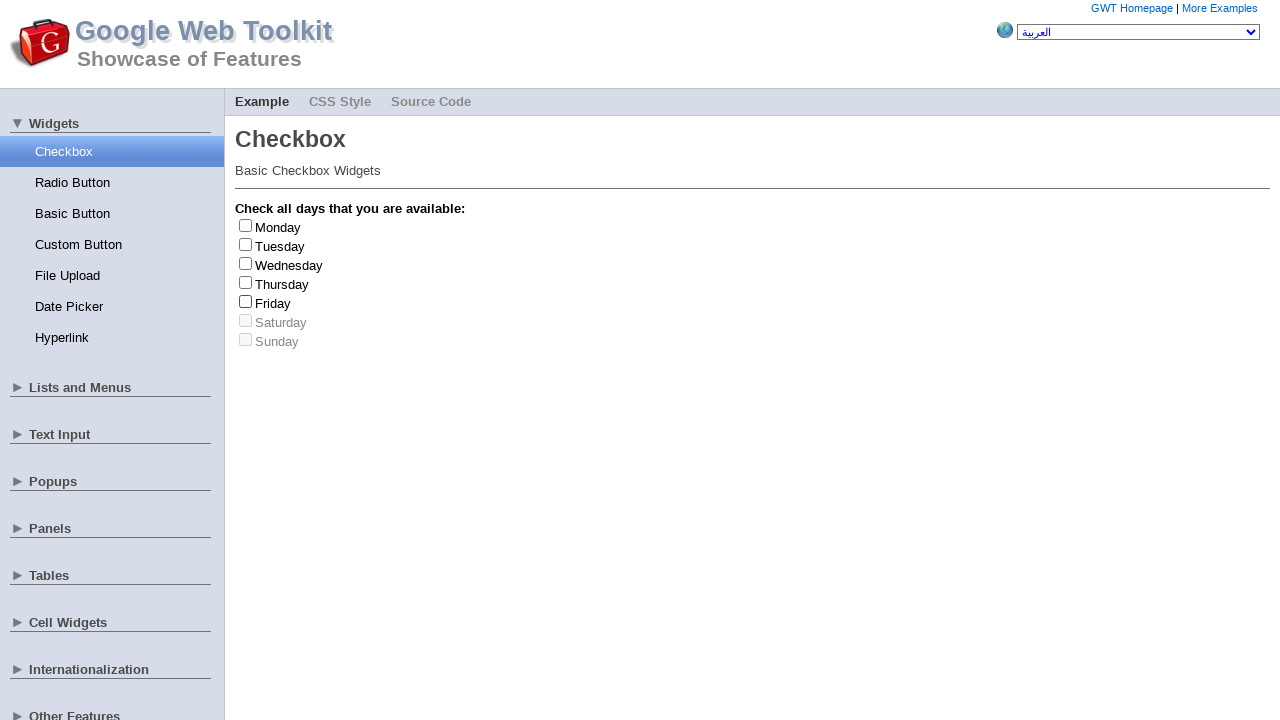

Friday was selected - counter incremented to 2
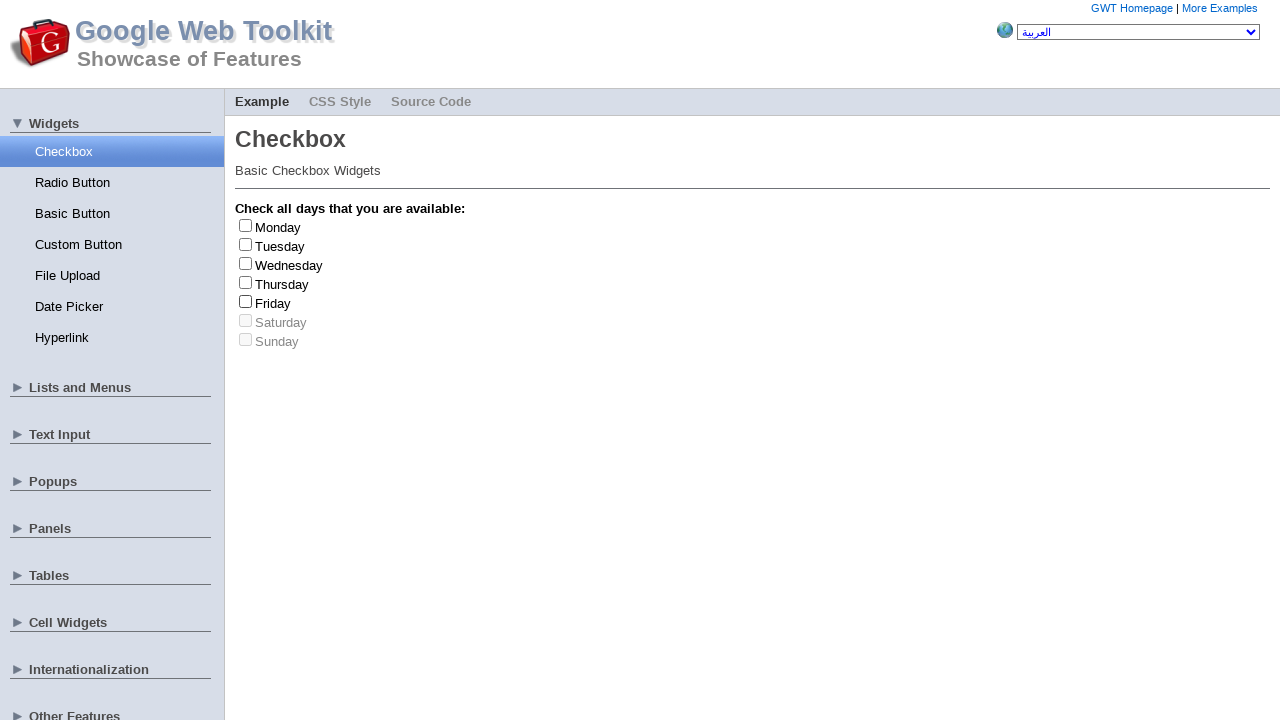

Randomly selected checkbox index 5
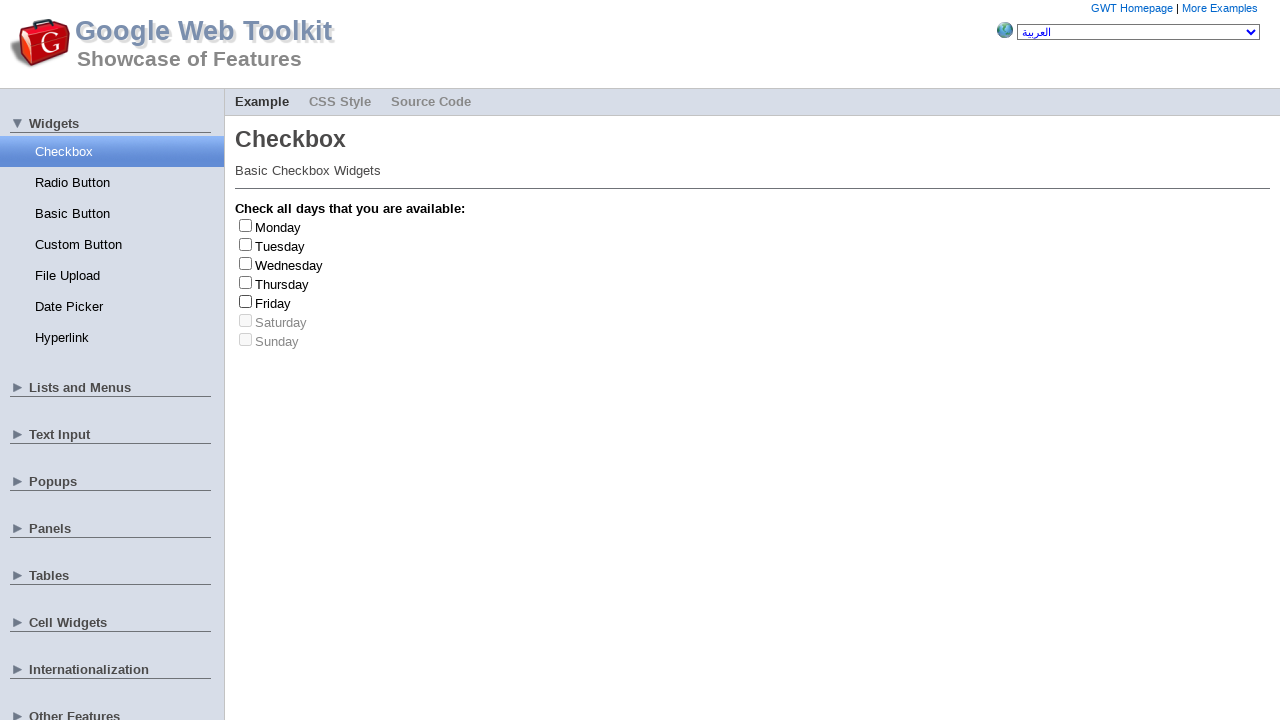

Randomly selected checkbox index 4
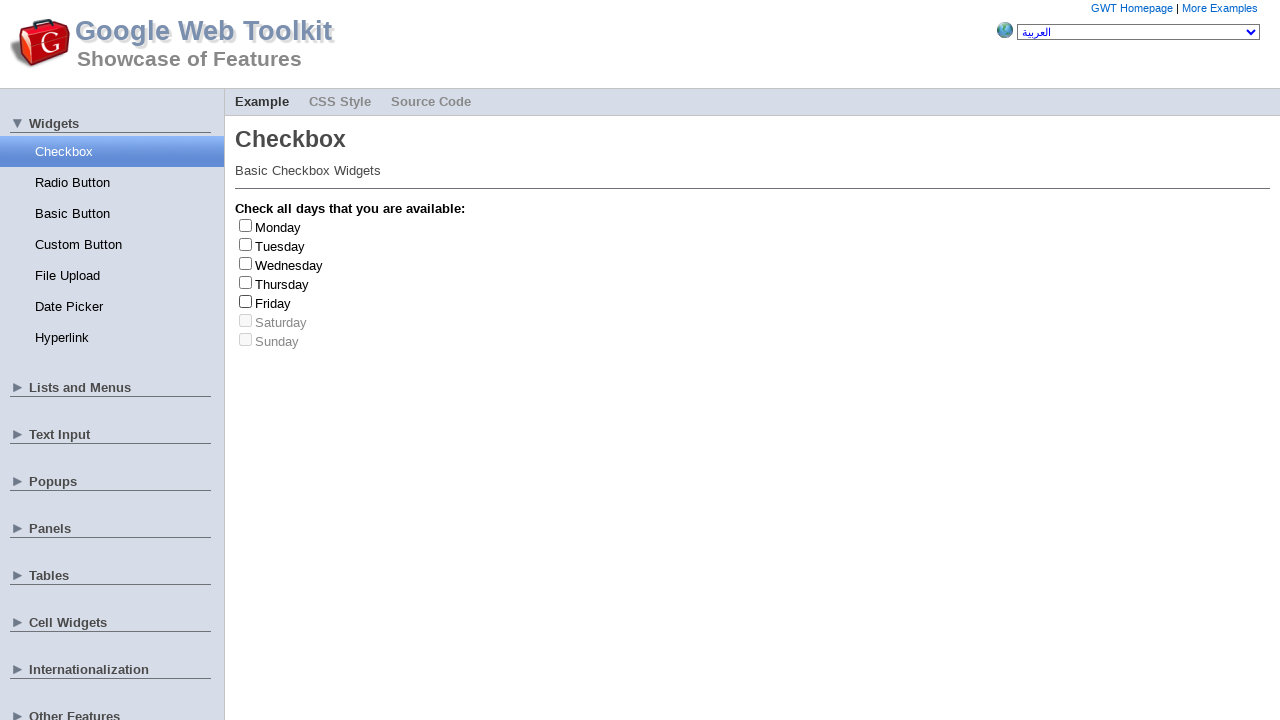

Clicked checkbox at index 4 to check it at (246, 301) on input[type='checkbox'] >> nth=4
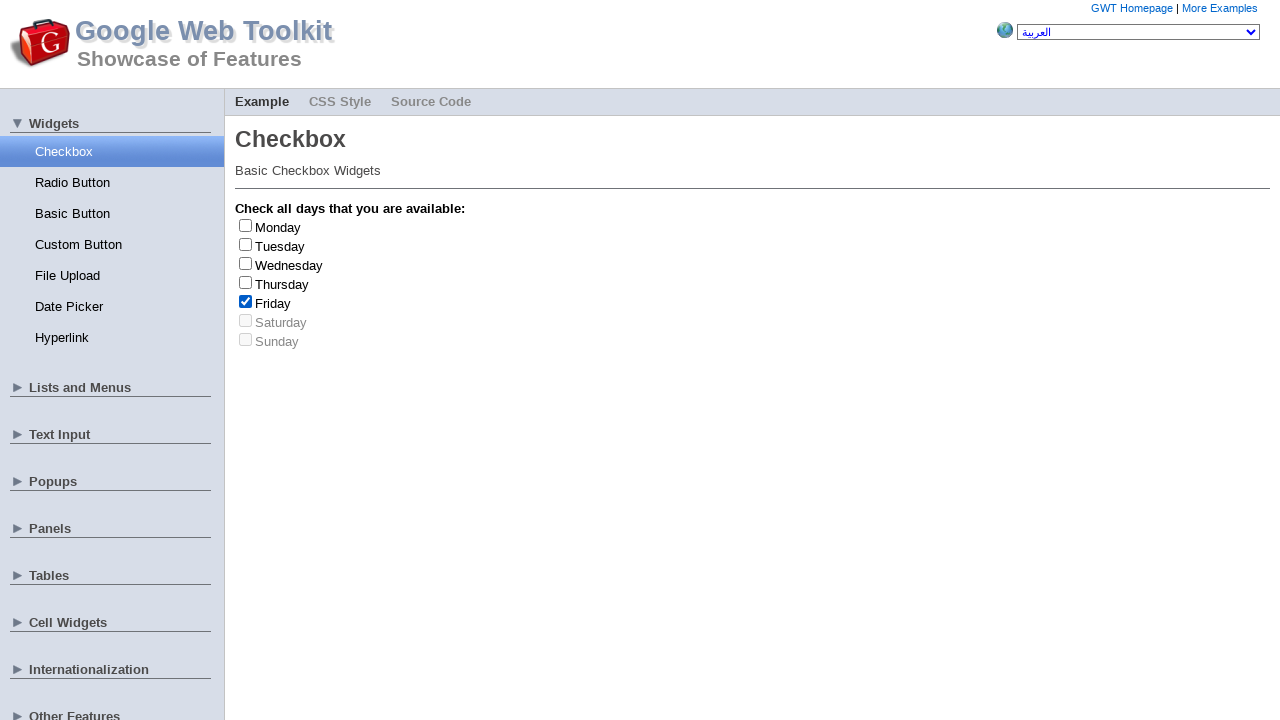

Retrieved label text: Friday
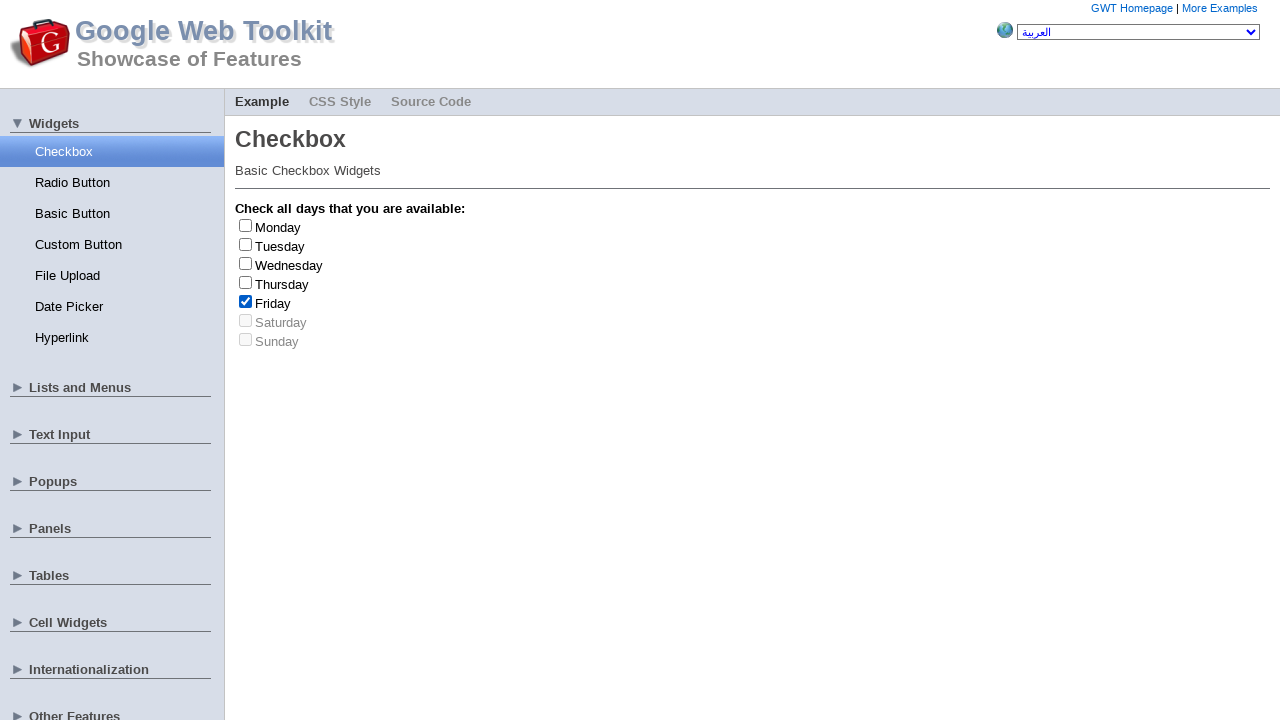

Clicked checkbox at index 4 to uncheck it at (246, 301) on input[type='checkbox'] >> nth=4
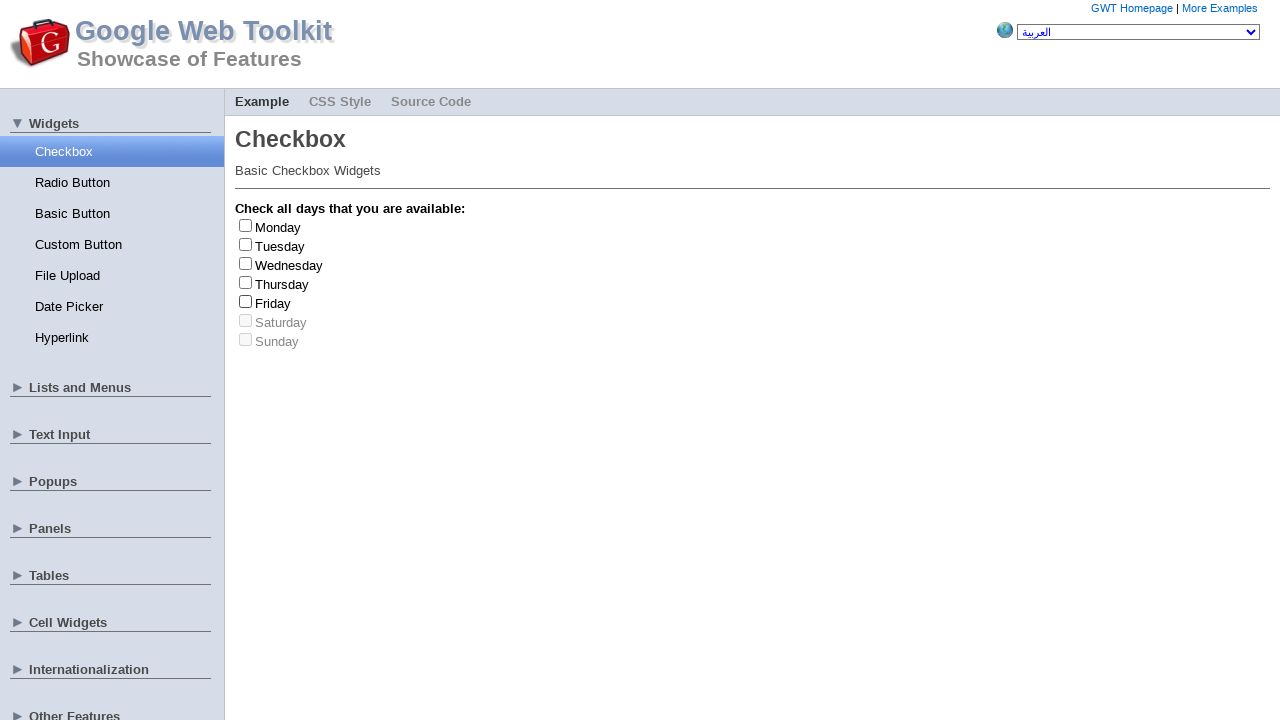

Friday was selected - counter incremented to 3
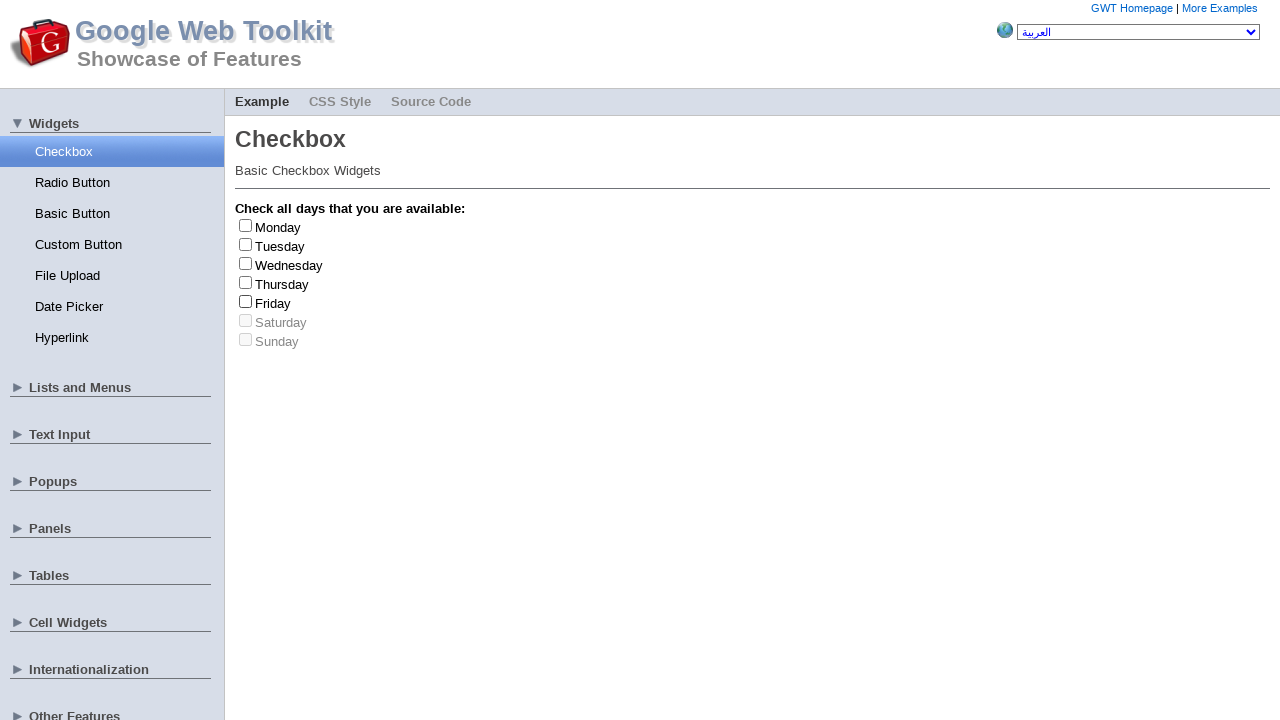

Test completed - Friday was selected and toggled 3 times
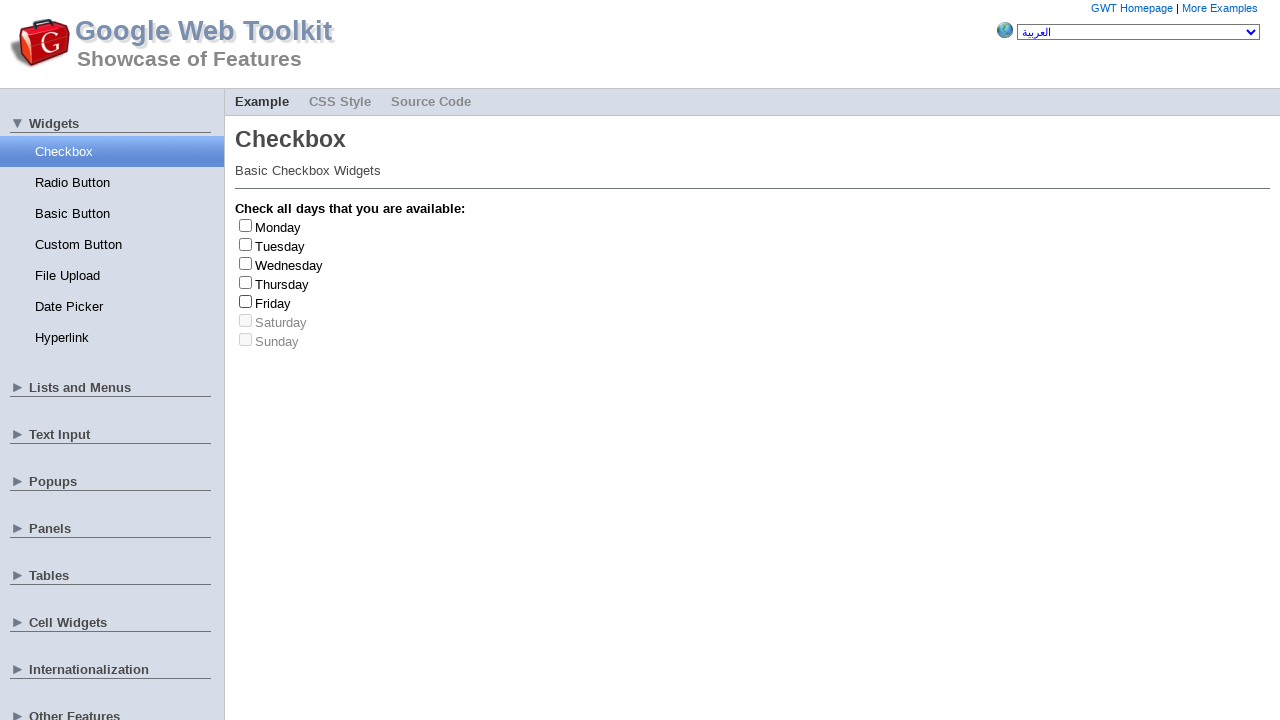

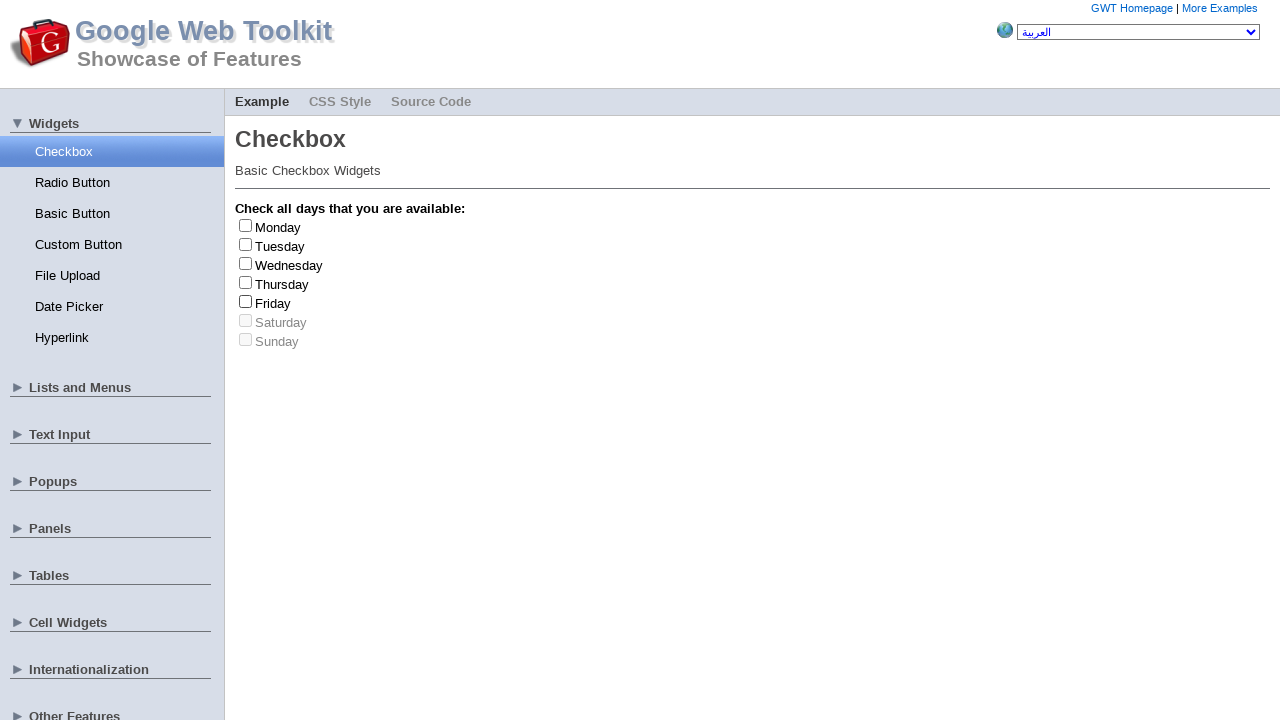